Tests adding 10 records to a web table using randomly generated data (name, age, country) and then identifies the youngest record from the table.

Starting URL: https://claruswaysda.github.io/addRecordWebTable.html

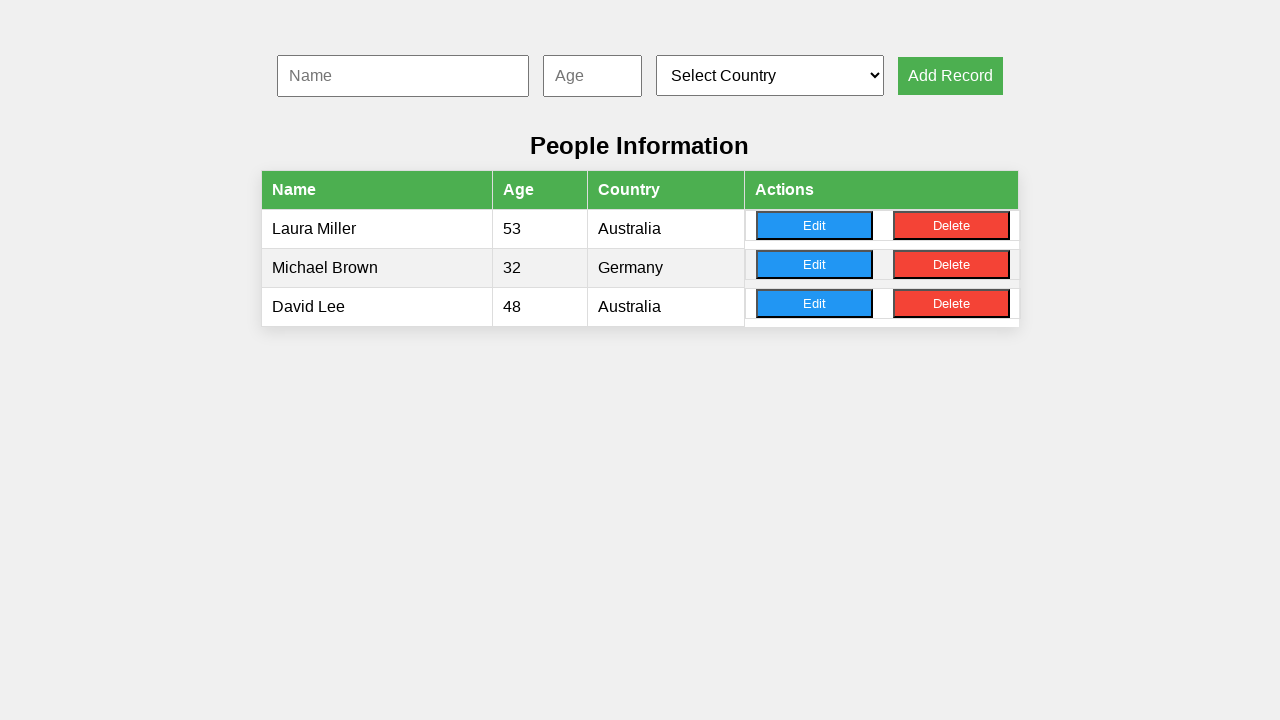

Filled name field with 'Ava704' on #nameInput
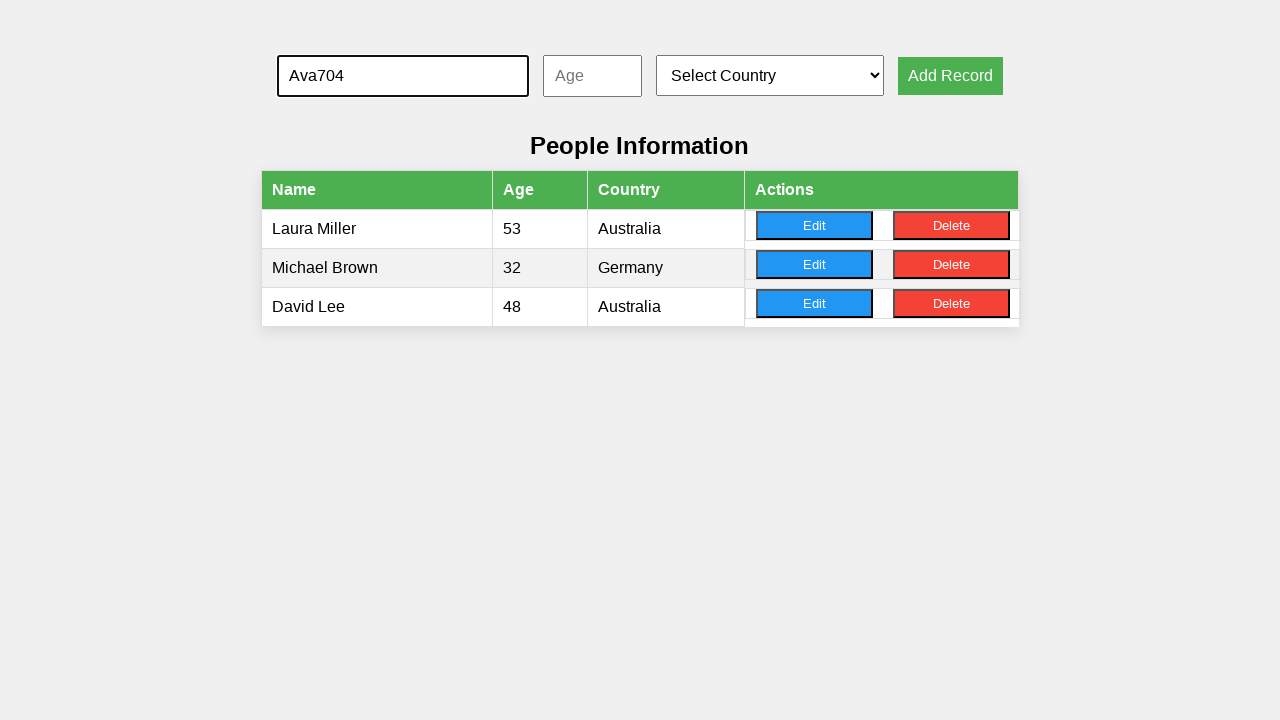

Filled age field with '26' on #ageInput
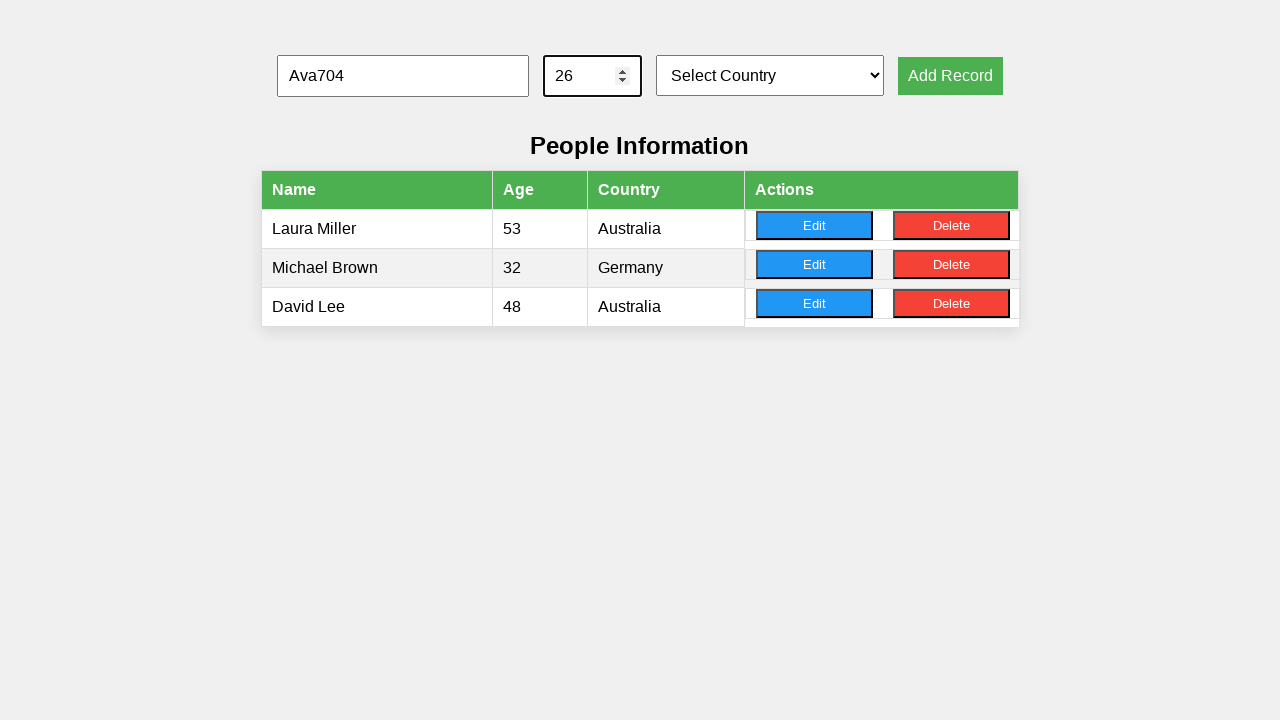

Selected country at index 1 from dropdown on #countrySelect
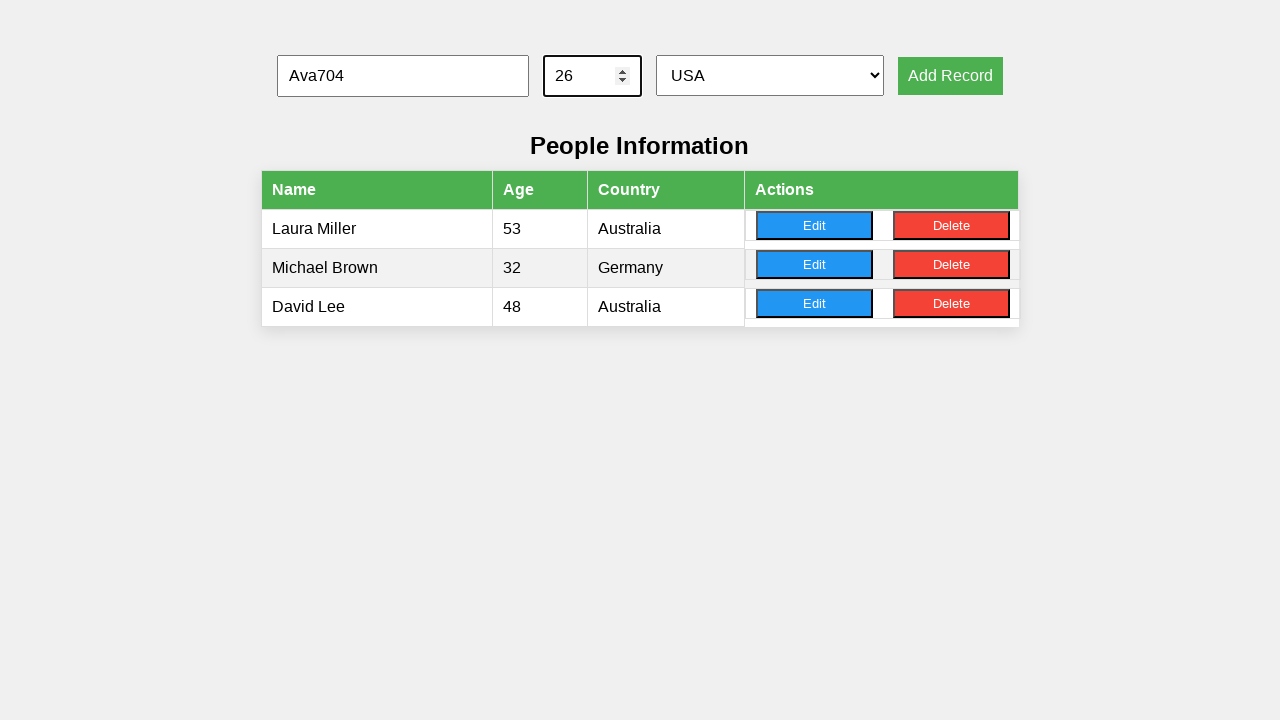

Clicked 'Add Record' button (record 1/10) at (950, 76) on xpath=//button[text()='Add Record']
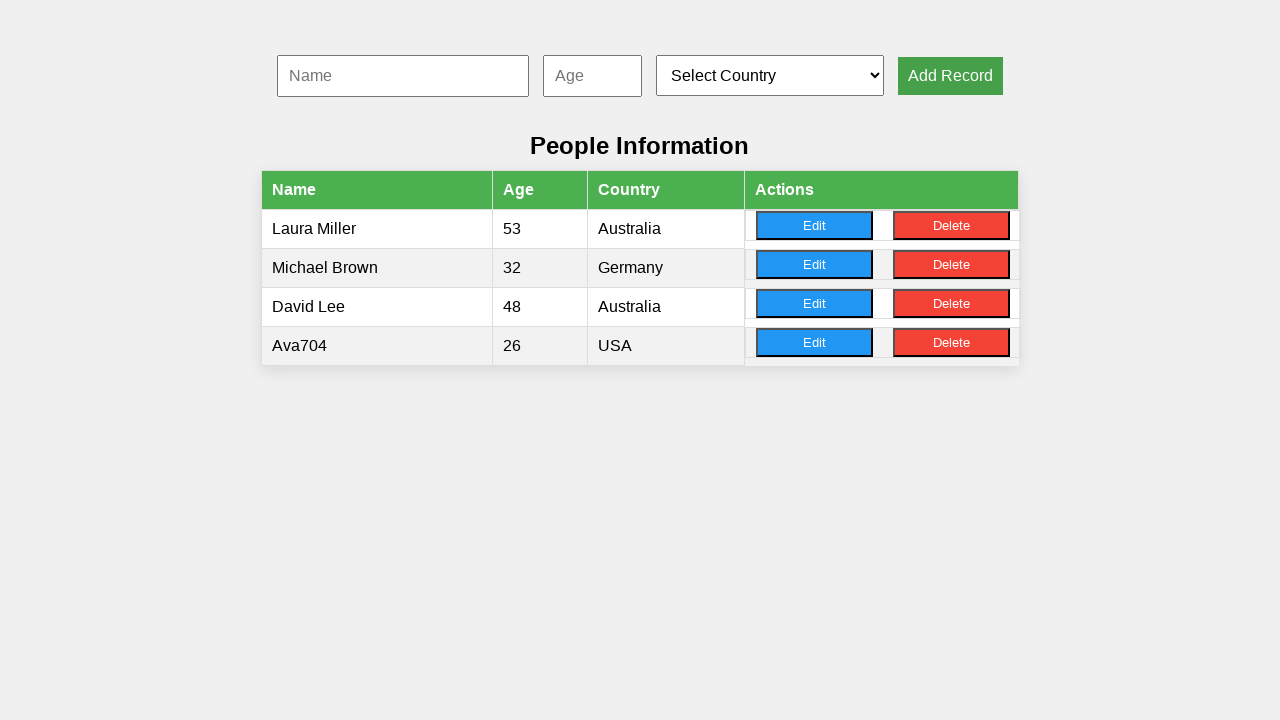

Filled name field with 'Ava687' on #nameInput
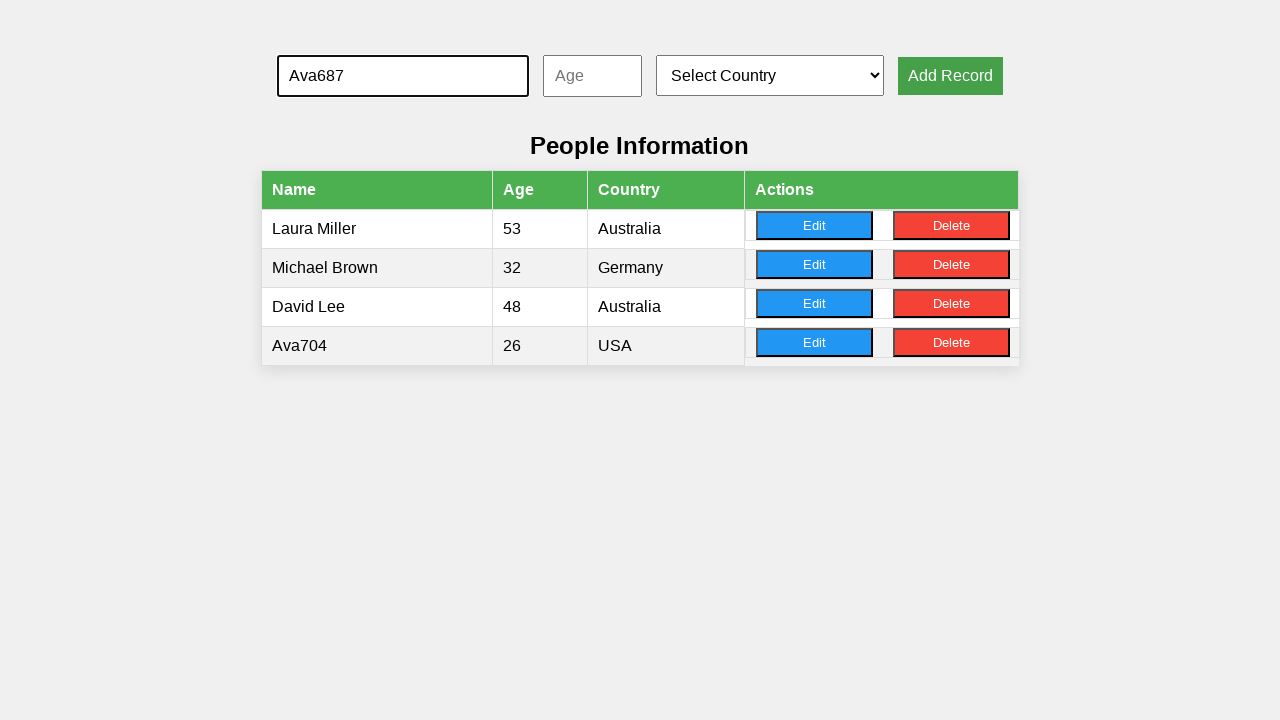

Filled age field with '33' on #ageInput
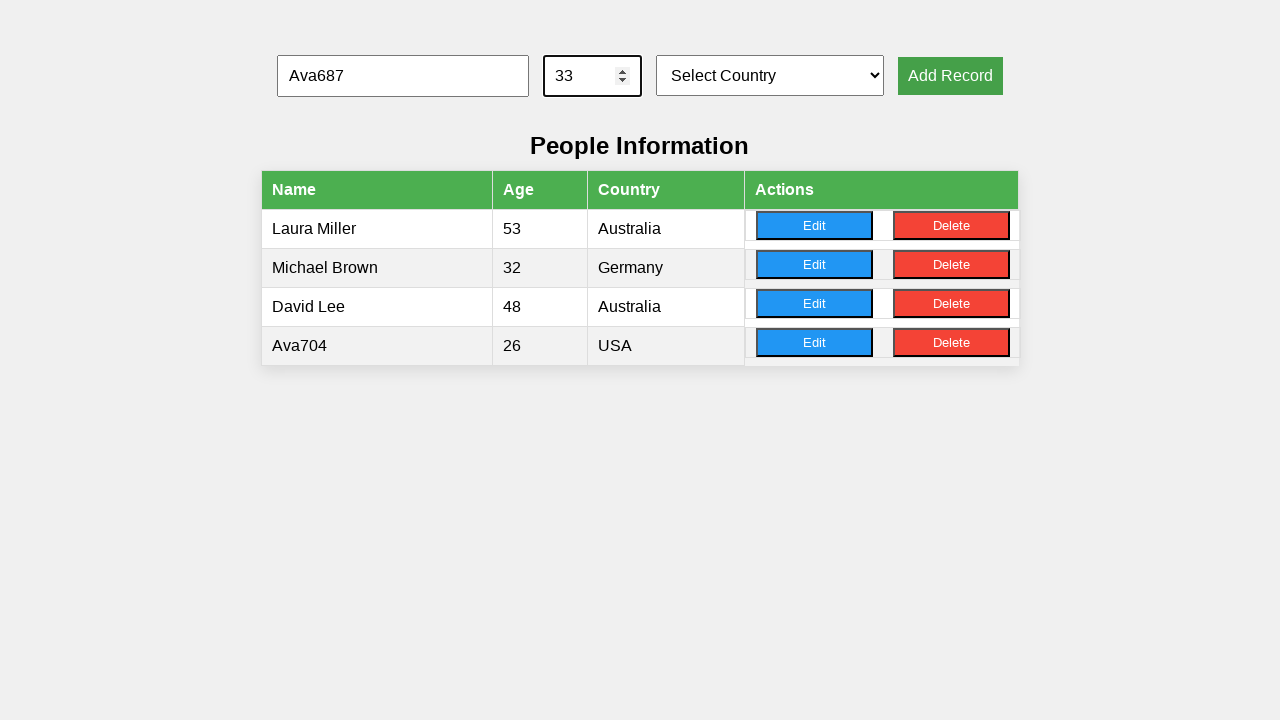

Selected country at index 3 from dropdown on #countrySelect
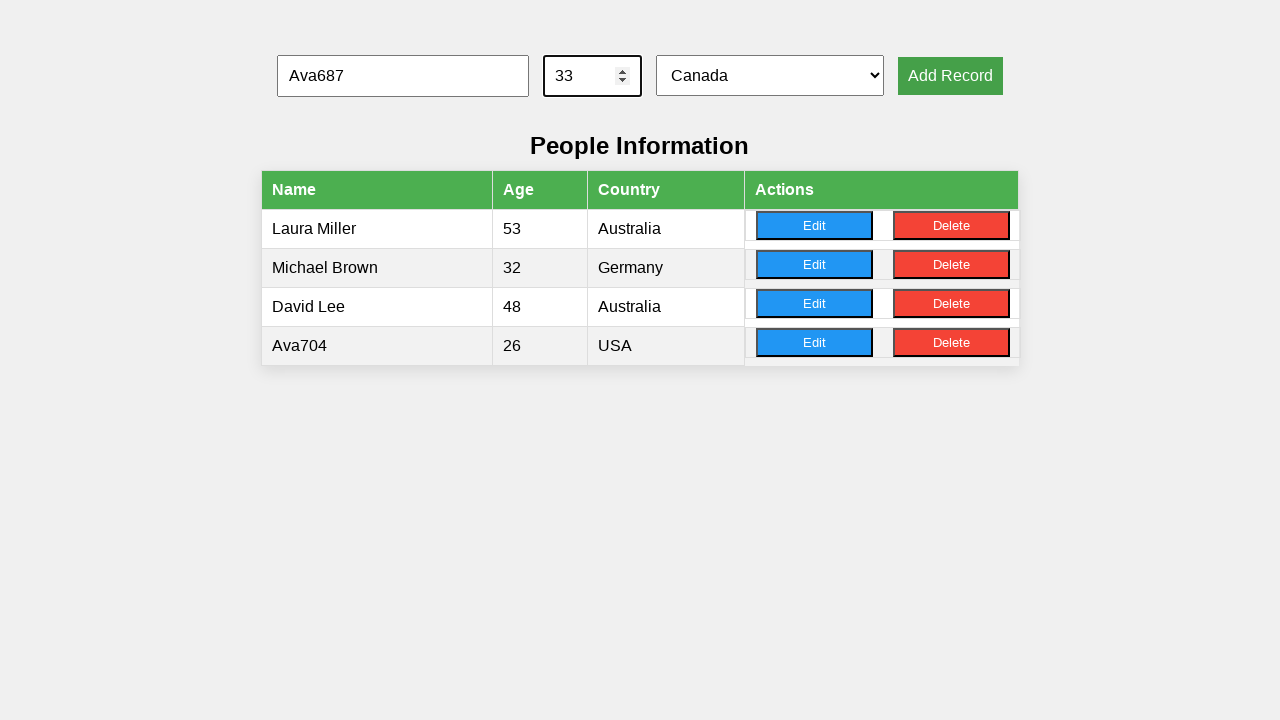

Clicked 'Add Record' button (record 2/10) at (950, 76) on xpath=//button[text()='Add Record']
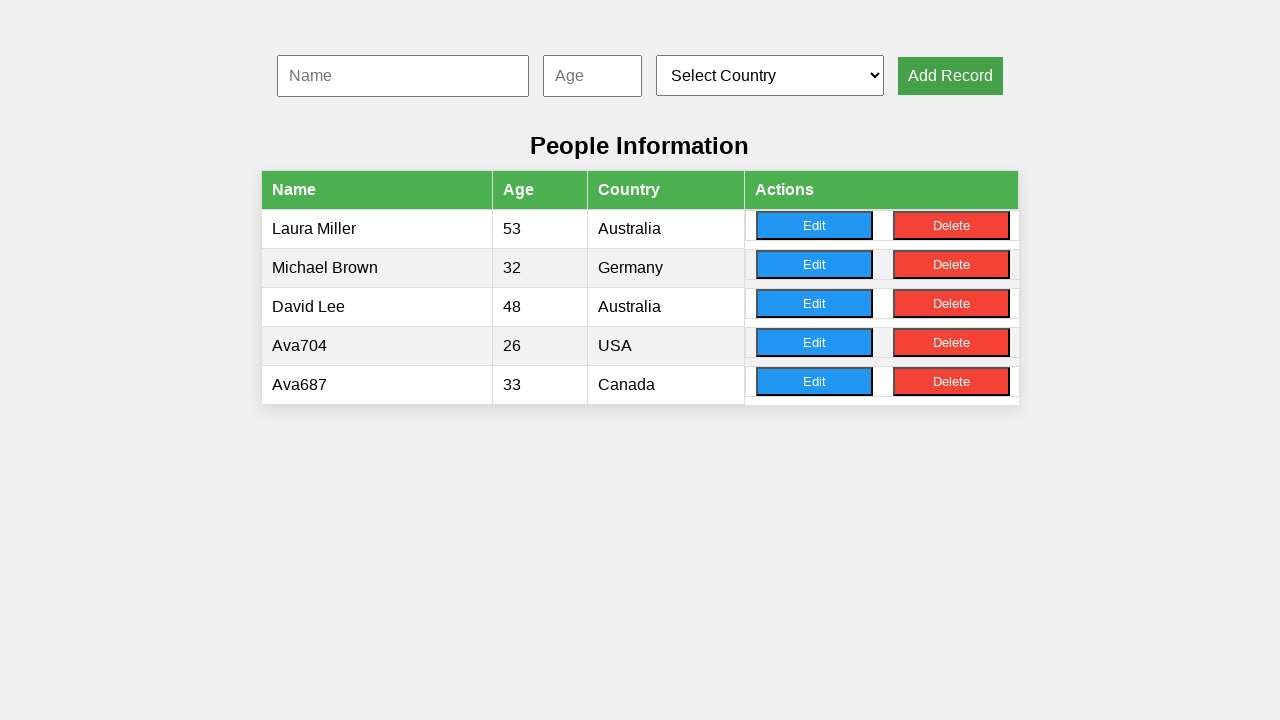

Filled name field with 'Emma287' on #nameInput
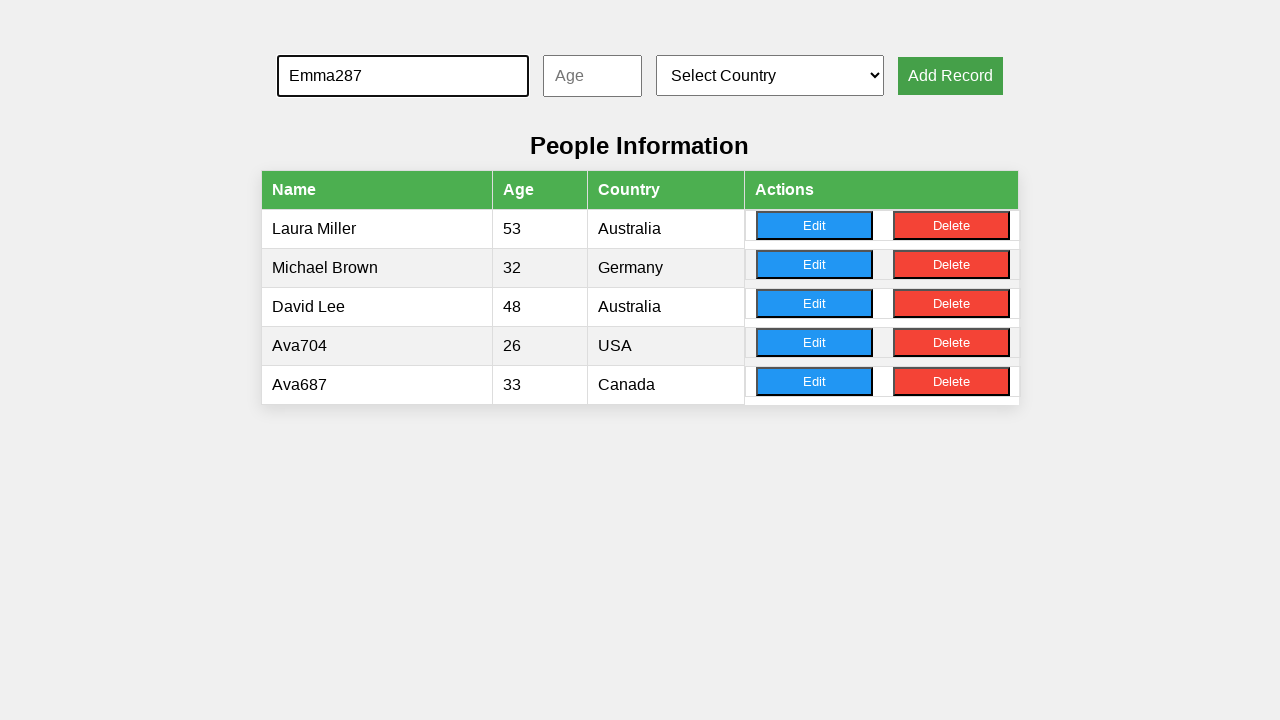

Filled age field with '46' on #ageInput
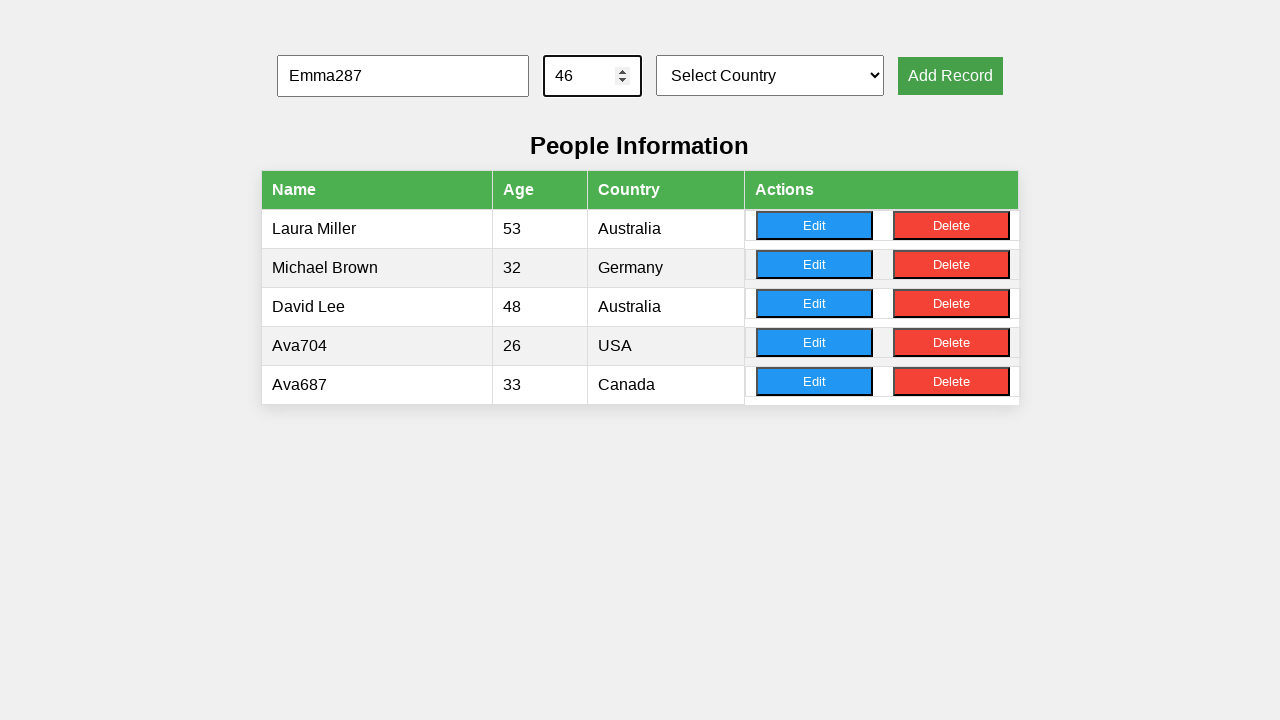

Selected country at index 1 from dropdown on #countrySelect
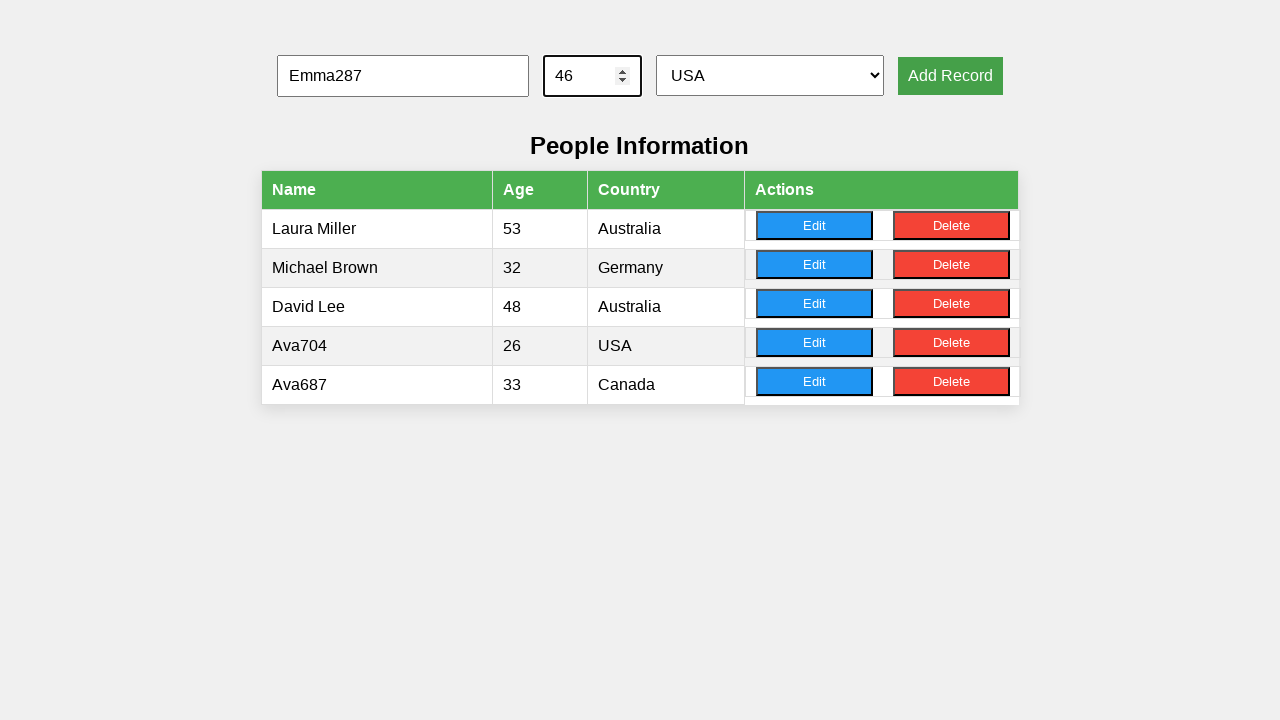

Clicked 'Add Record' button (record 3/10) at (950, 76) on xpath=//button[text()='Add Record']
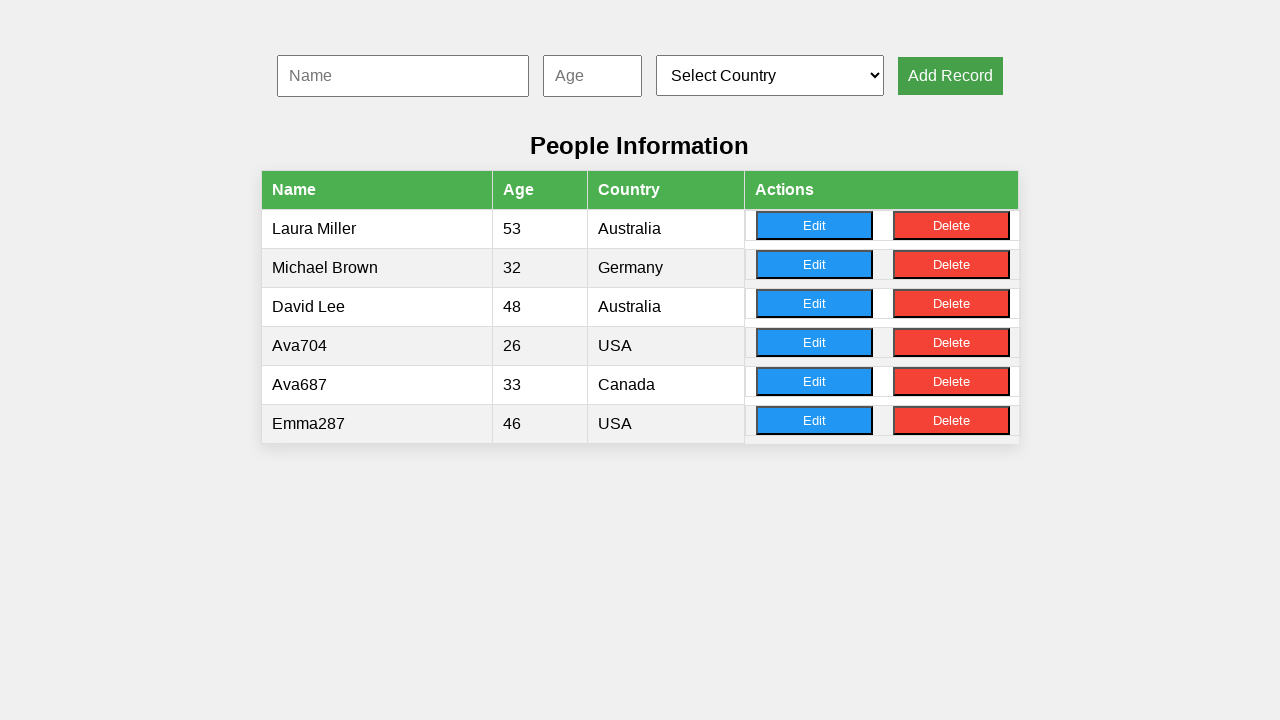

Filled name field with 'Mia771' on #nameInput
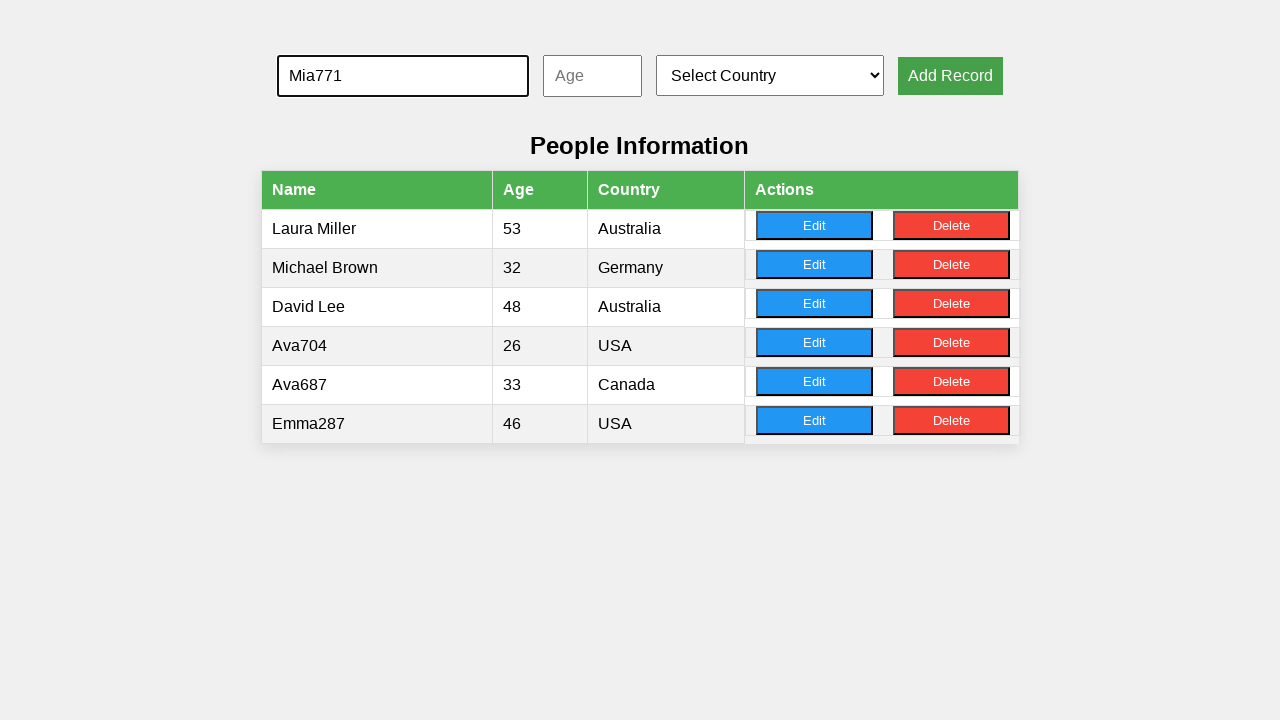

Filled age field with '33' on #ageInput
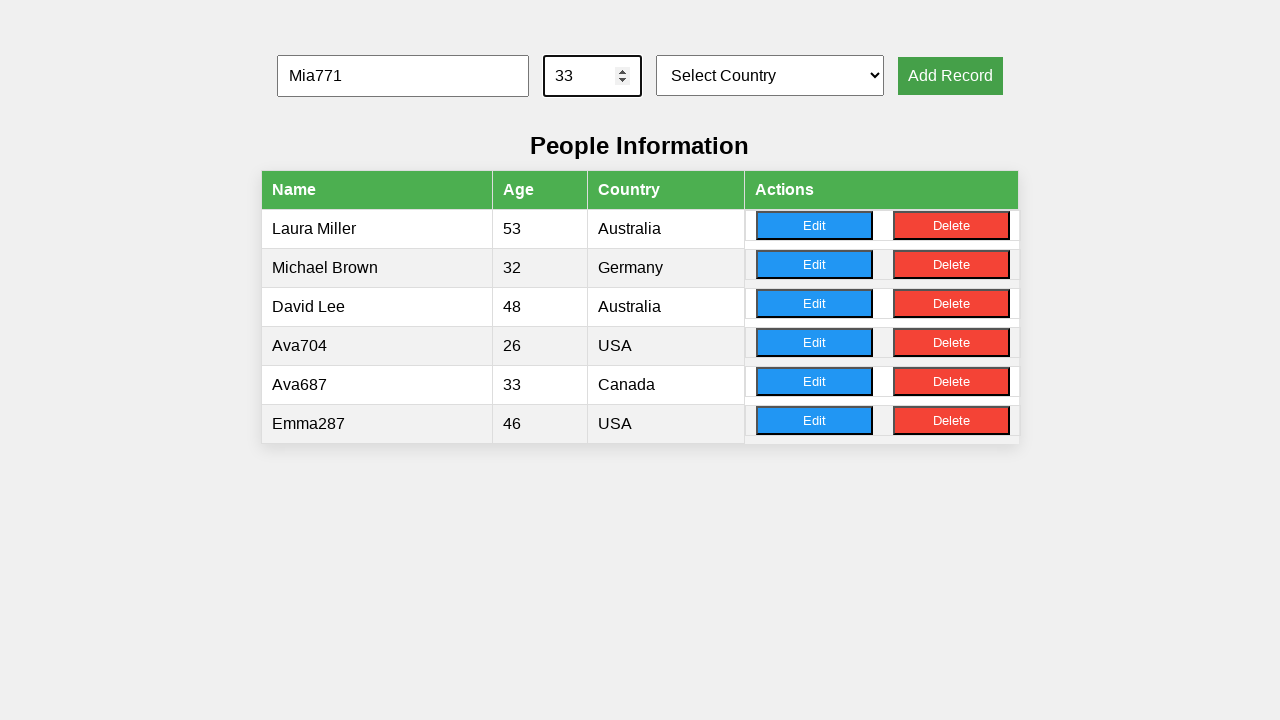

Selected country at index 4 from dropdown on #countrySelect
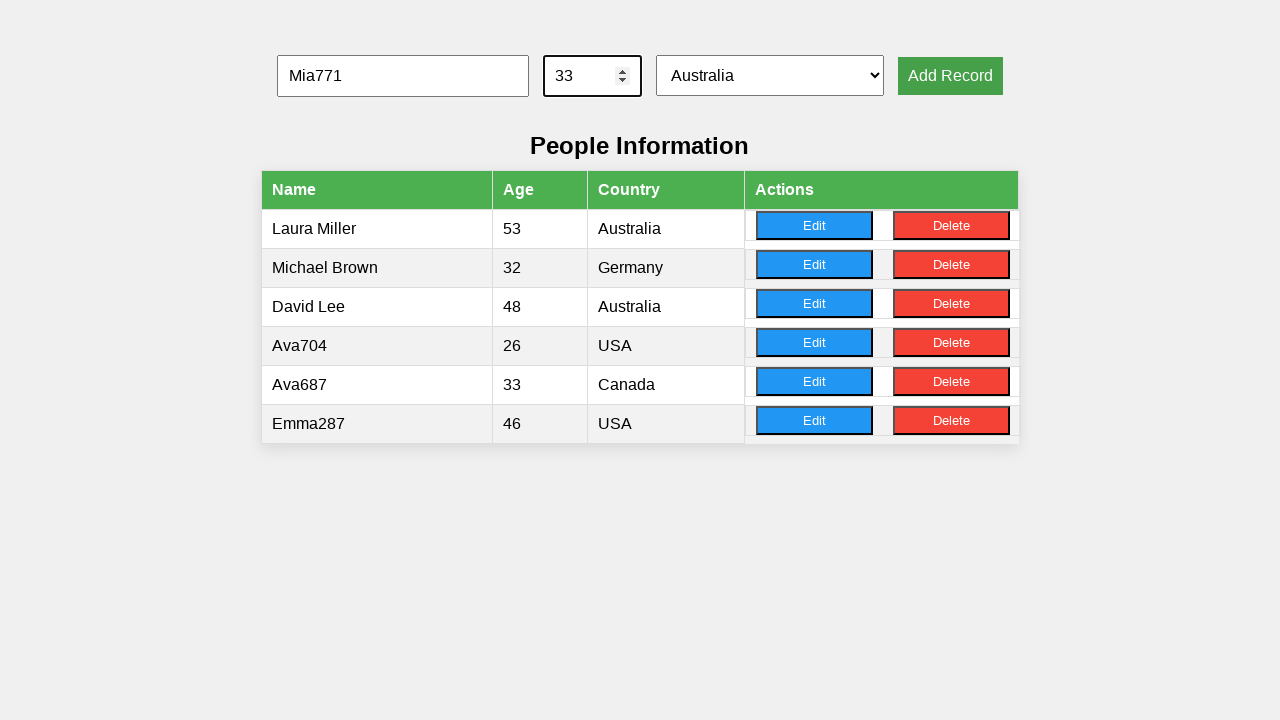

Clicked 'Add Record' button (record 4/10) at (950, 76) on xpath=//button[text()='Add Record']
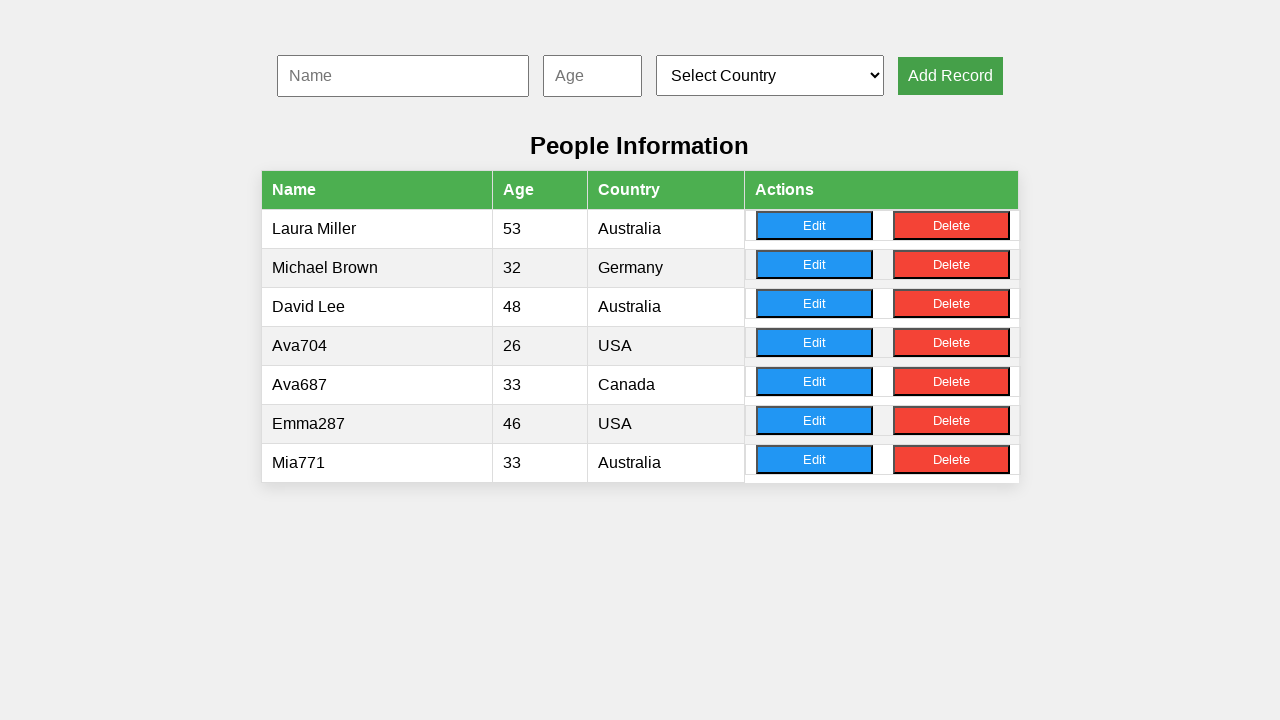

Filled name field with 'Sophia896' on #nameInput
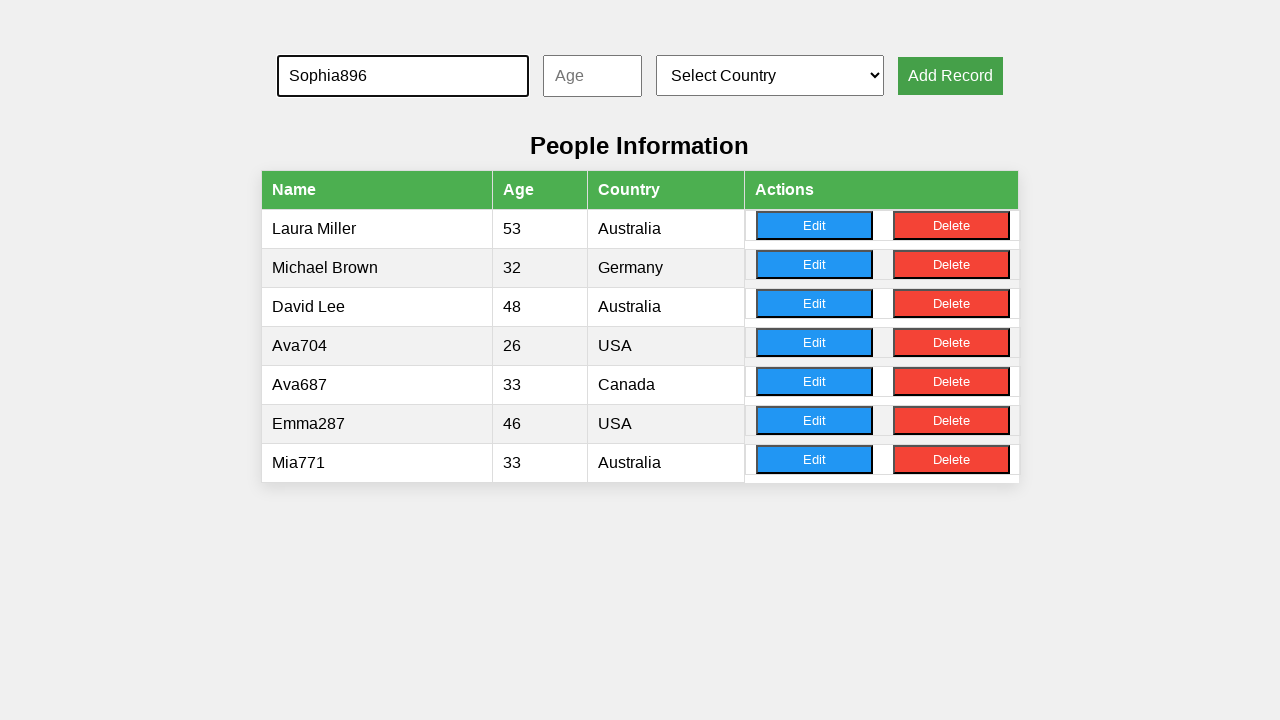

Filled age field with '29' on #ageInput
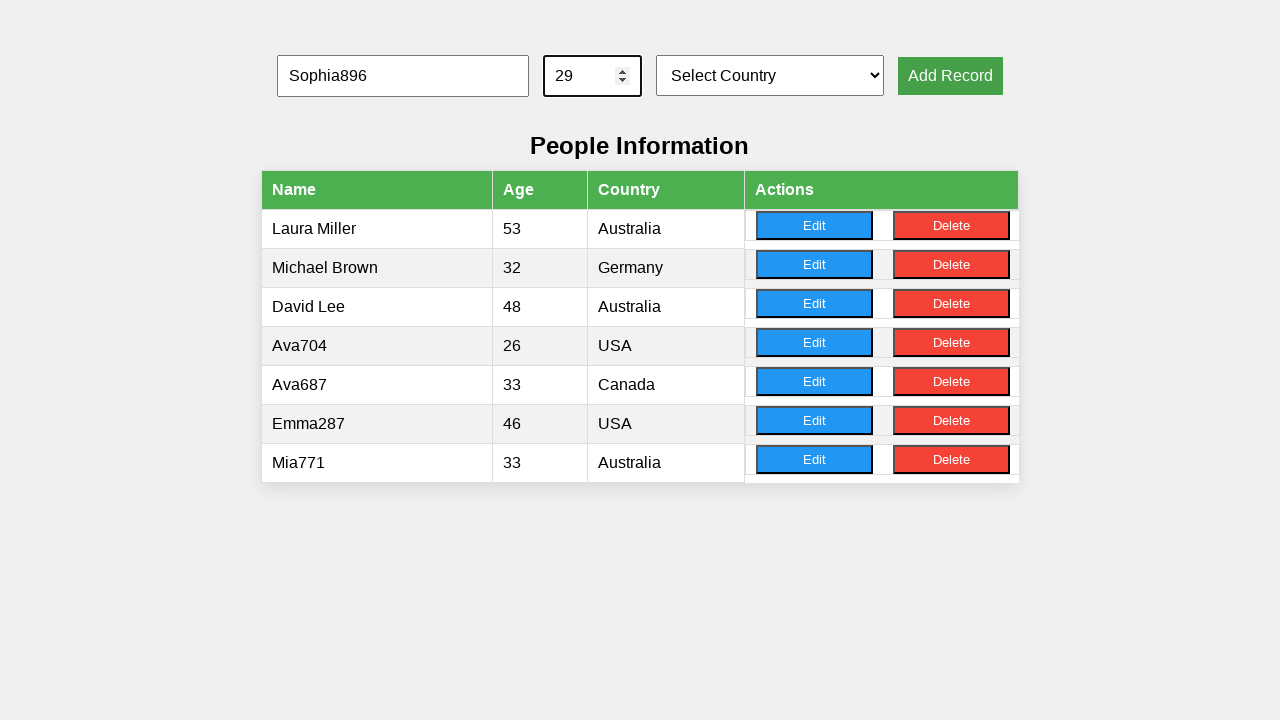

Selected country at index 2 from dropdown on #countrySelect
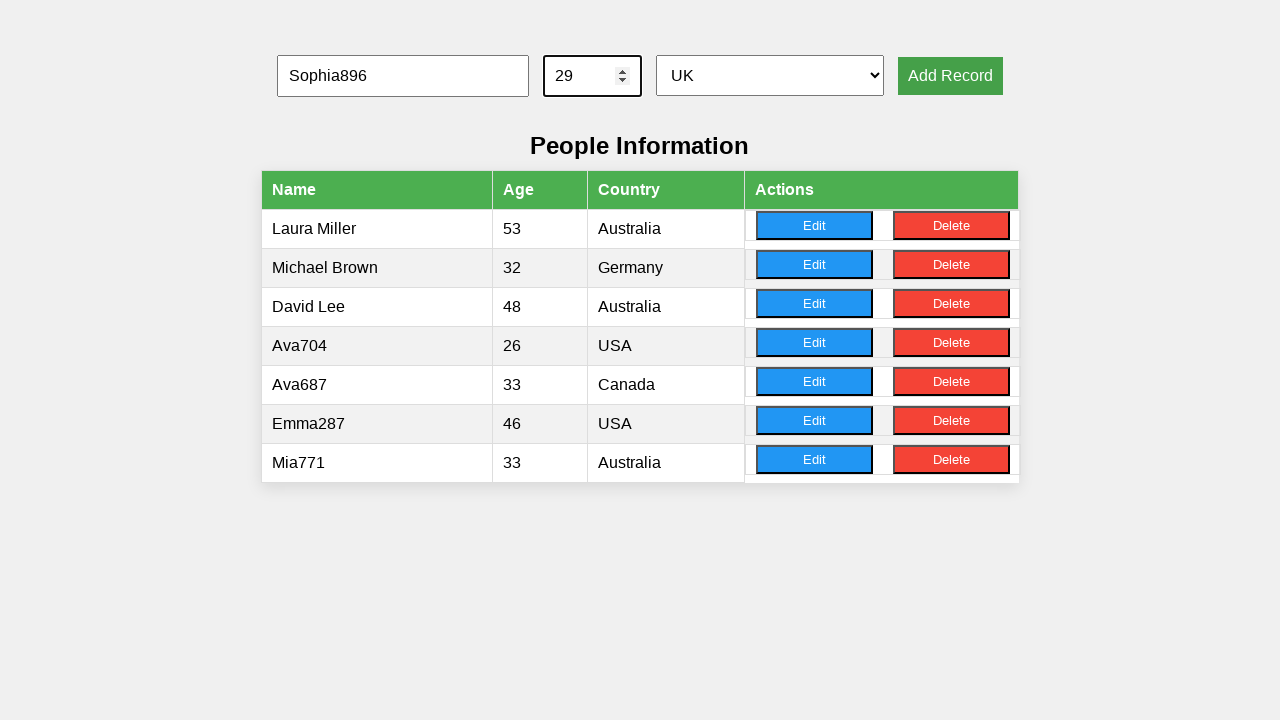

Clicked 'Add Record' button (record 5/10) at (950, 76) on xpath=//button[text()='Add Record']
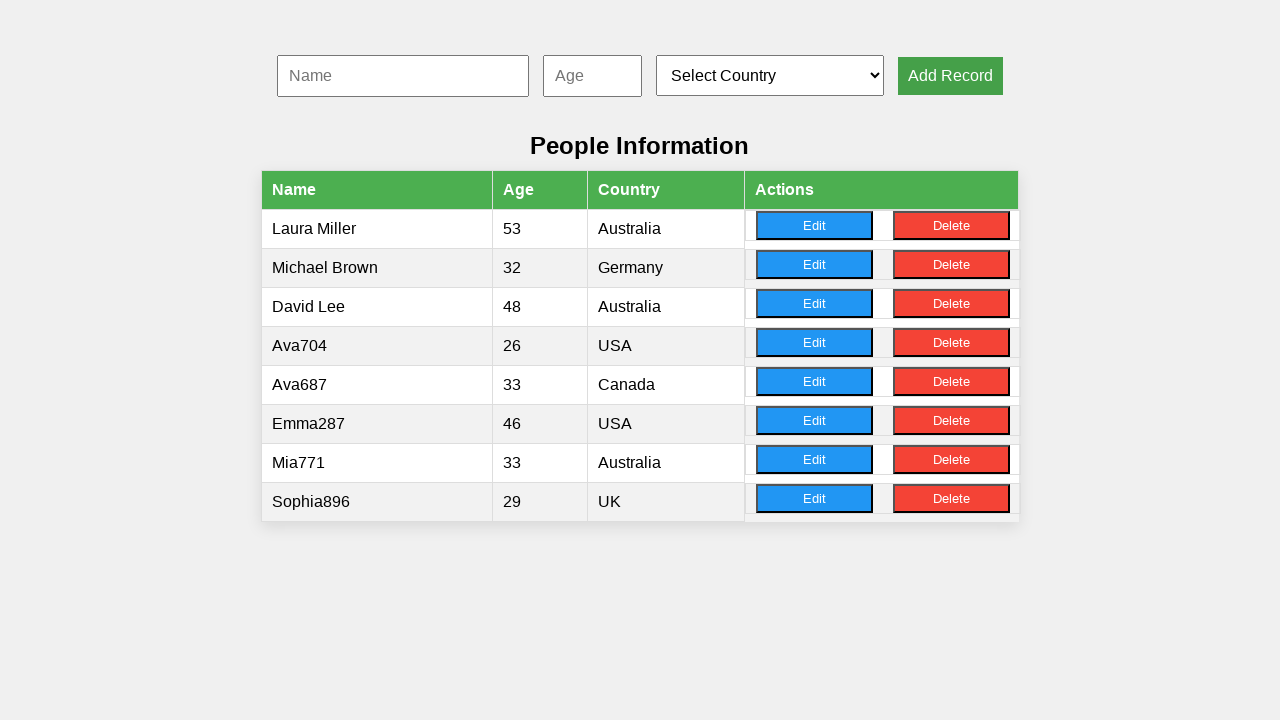

Filled name field with 'Mia455' on #nameInput
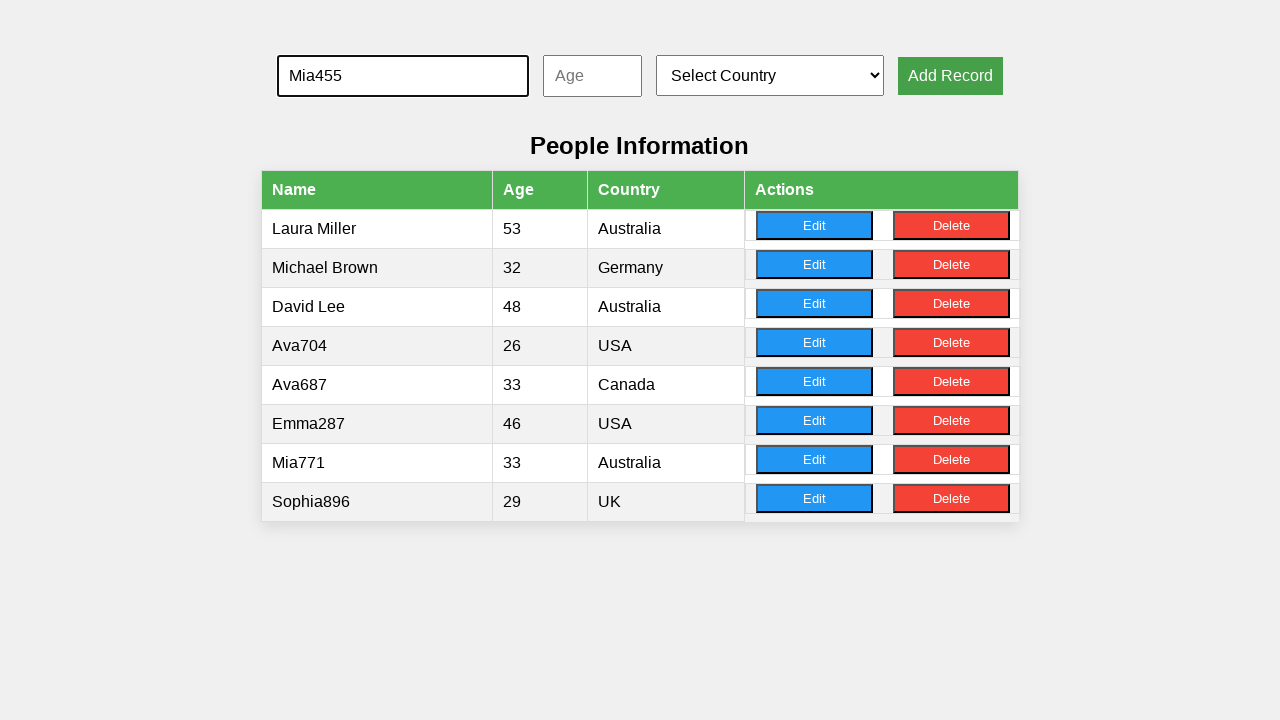

Filled age field with '41' on #ageInput
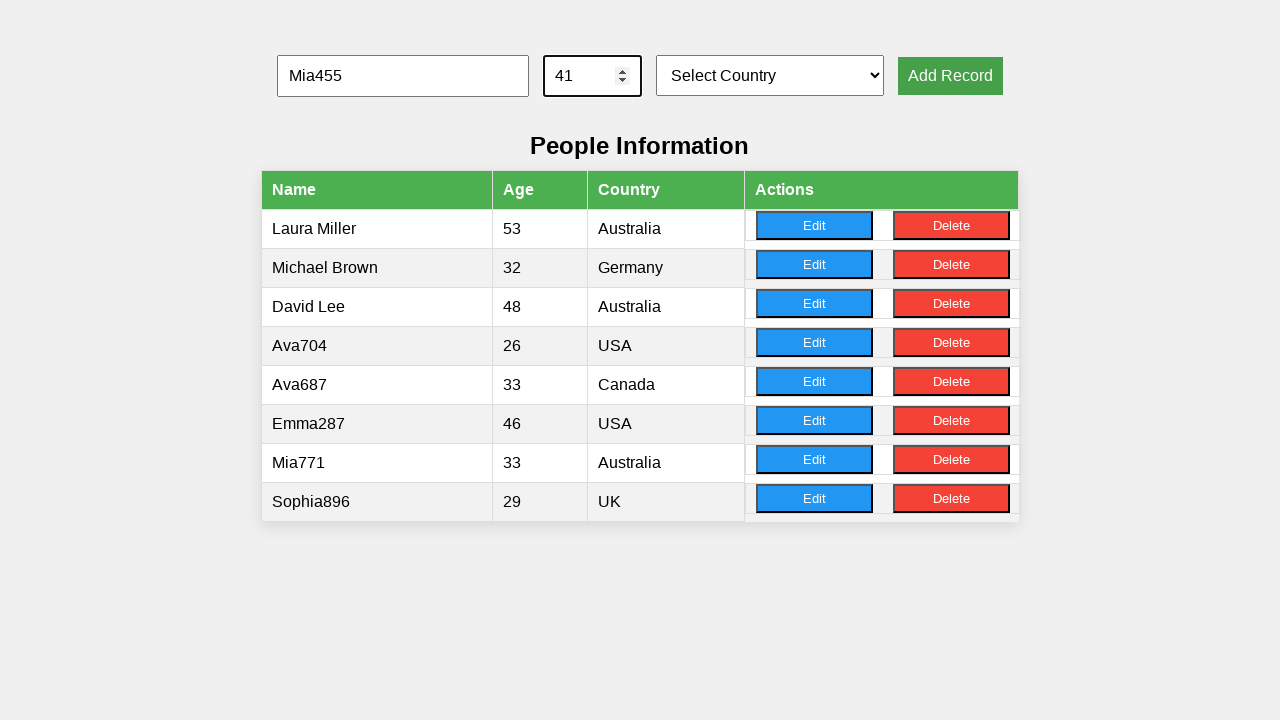

Selected country at index 3 from dropdown on #countrySelect
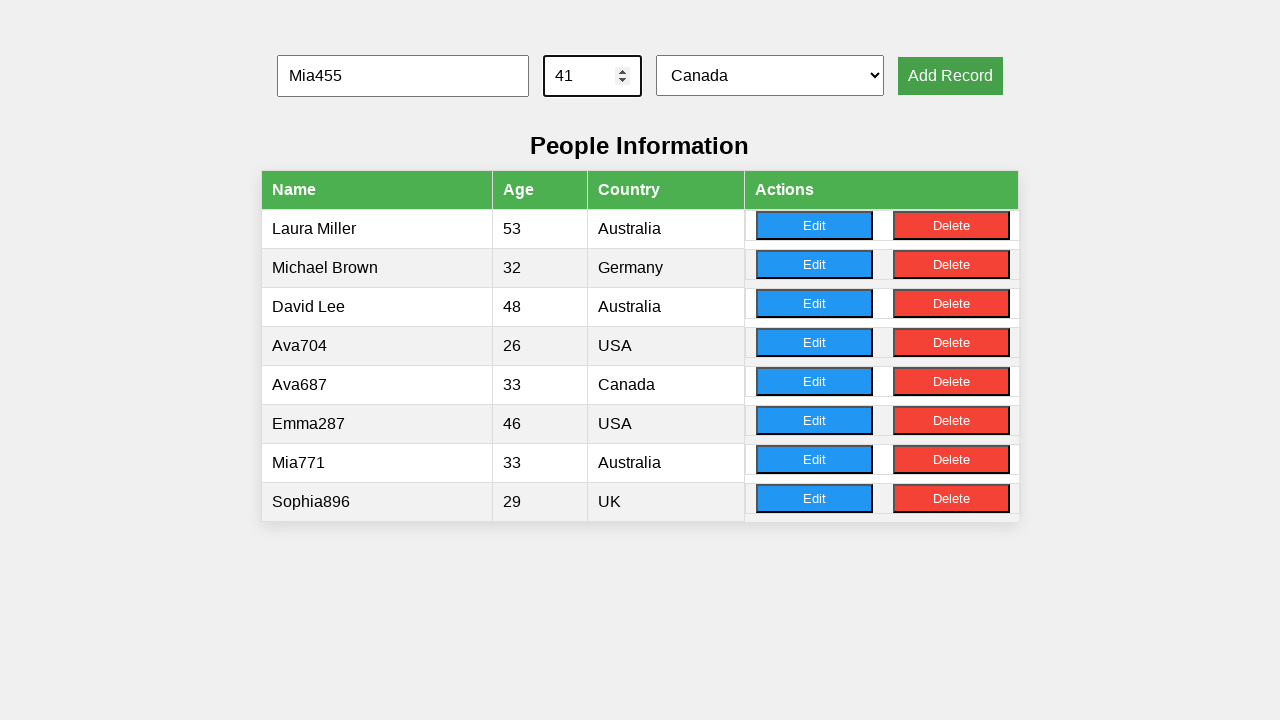

Clicked 'Add Record' button (record 6/10) at (950, 76) on xpath=//button[text()='Add Record']
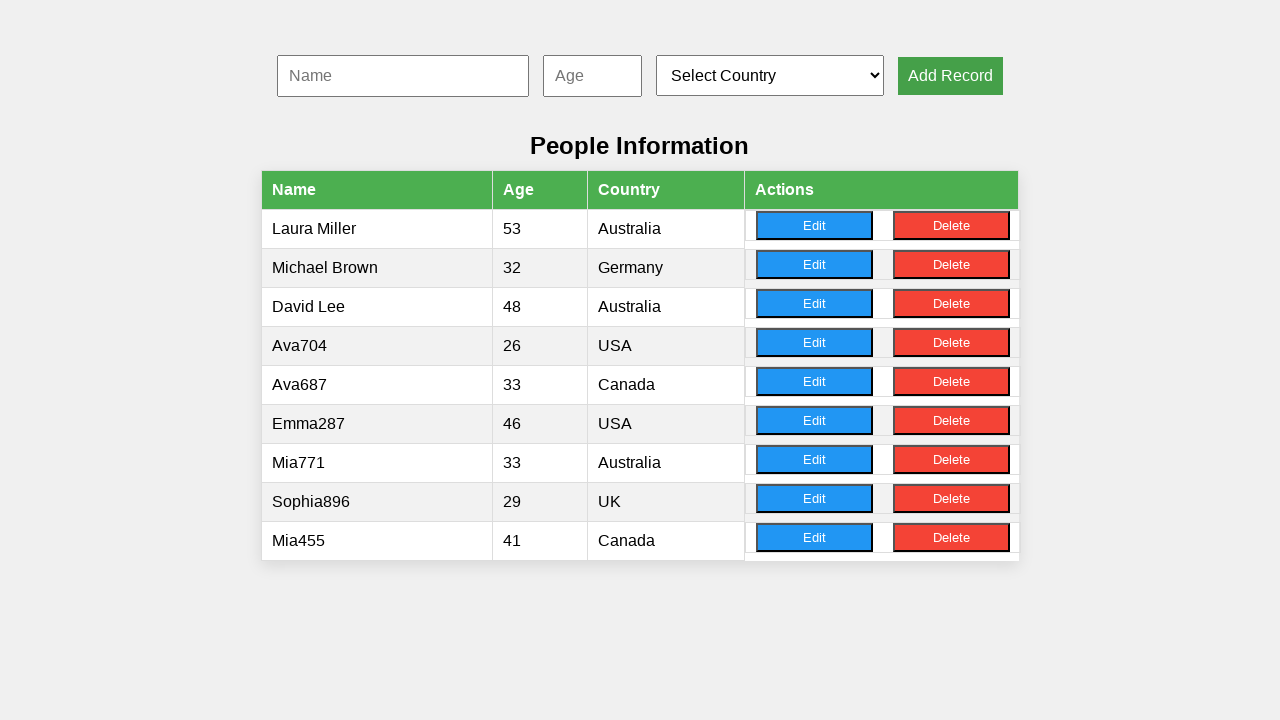

Filled name field with 'Ava659' on #nameInput
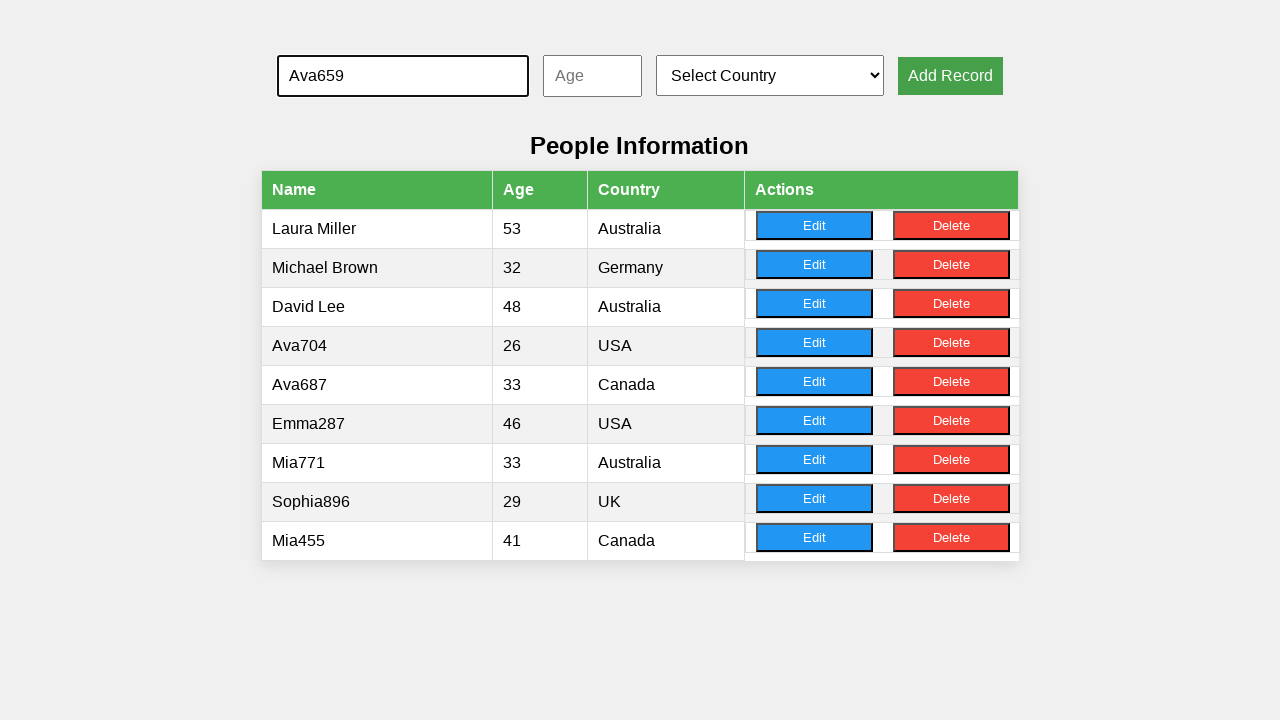

Filled age field with '43' on #ageInput
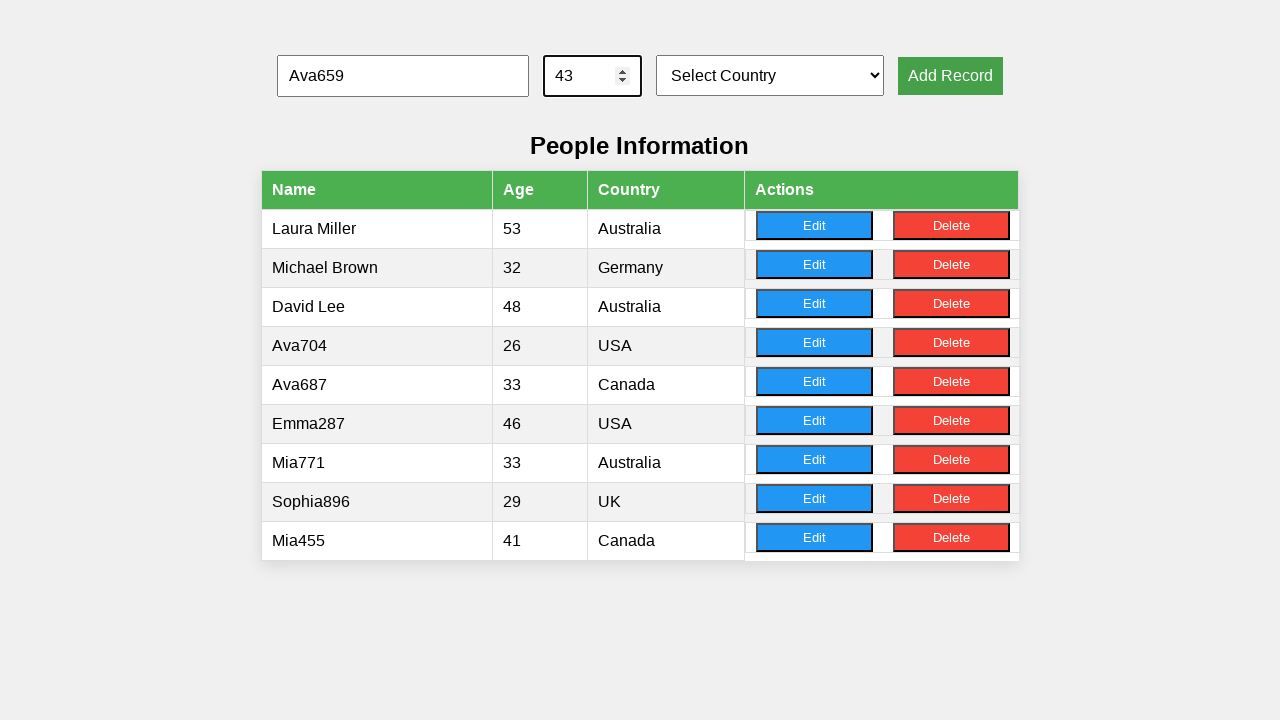

Selected country at index 4 from dropdown on #countrySelect
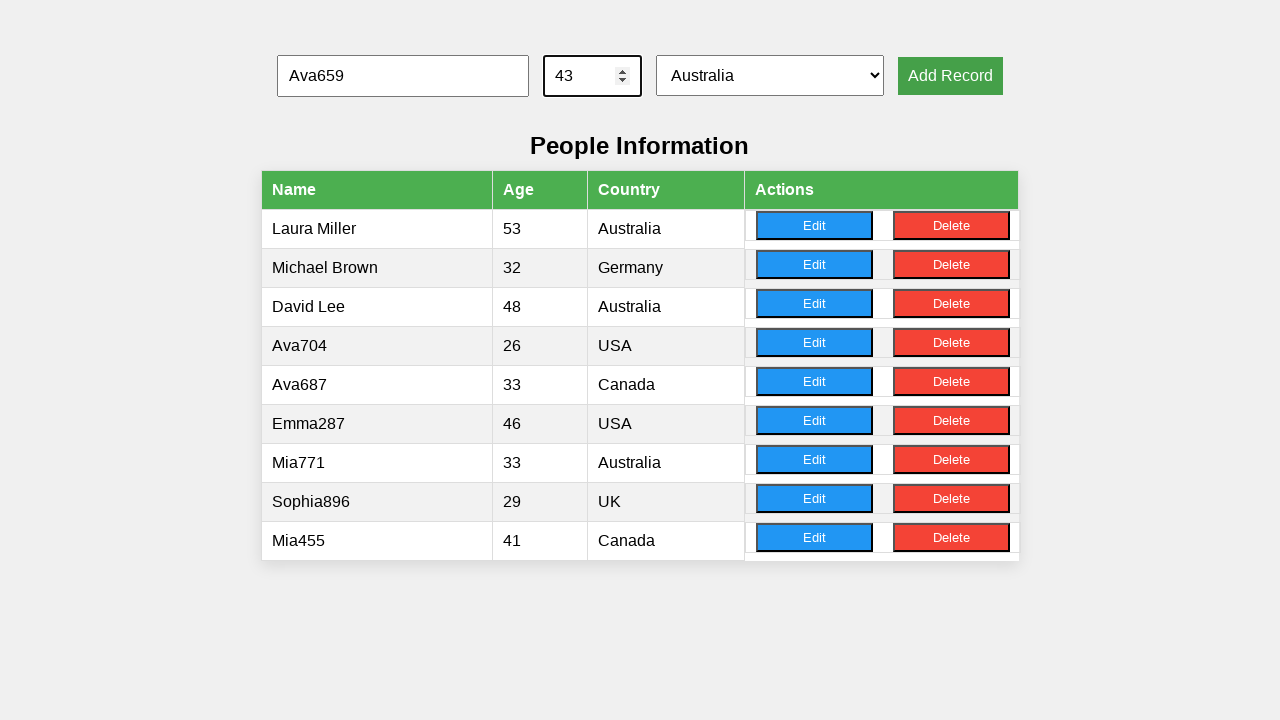

Clicked 'Add Record' button (record 7/10) at (950, 76) on xpath=//button[text()='Add Record']
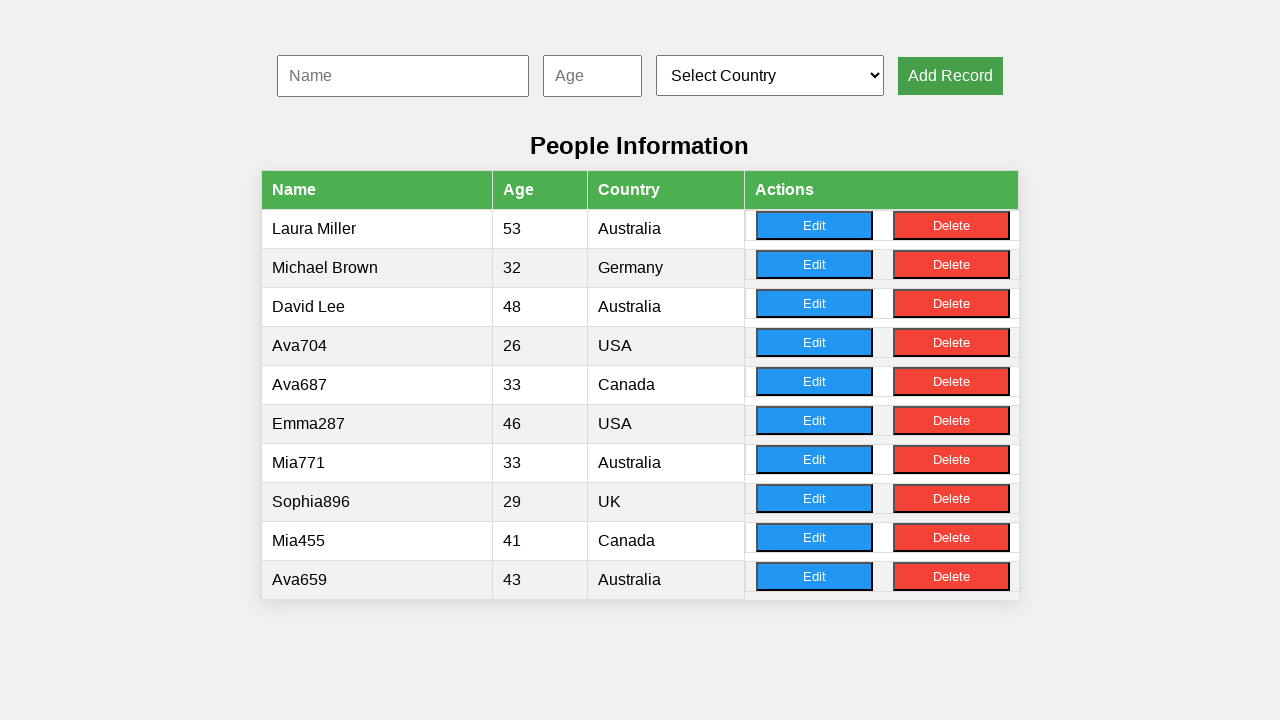

Filled name field with 'Oliver504' on #nameInput
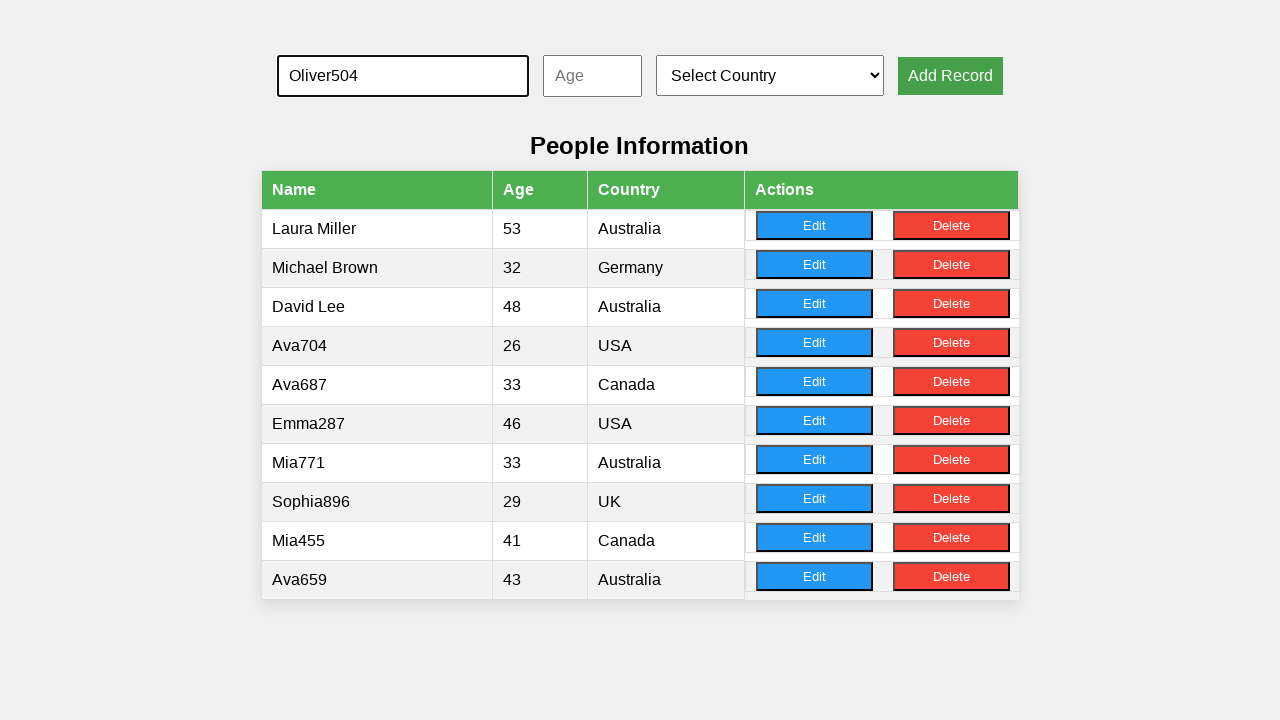

Filled age field with '27' on #ageInput
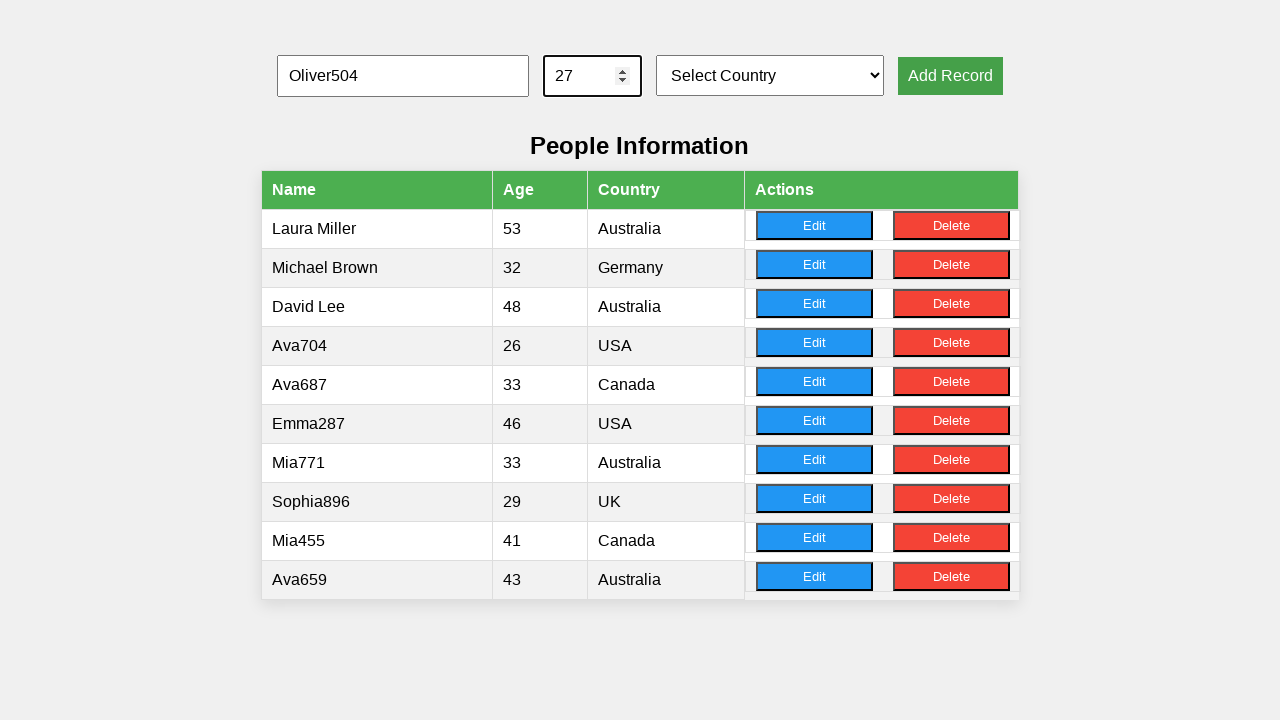

Selected country at index 1 from dropdown on #countrySelect
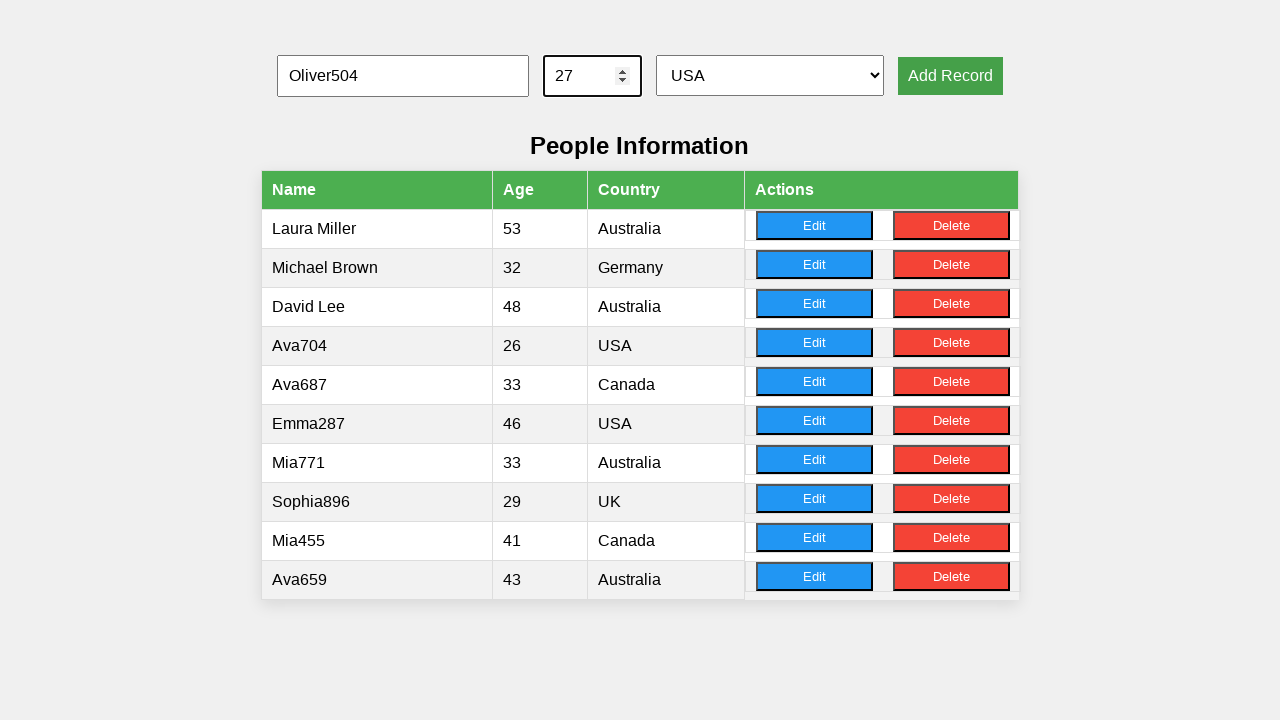

Clicked 'Add Record' button (record 8/10) at (950, 76) on xpath=//button[text()='Add Record']
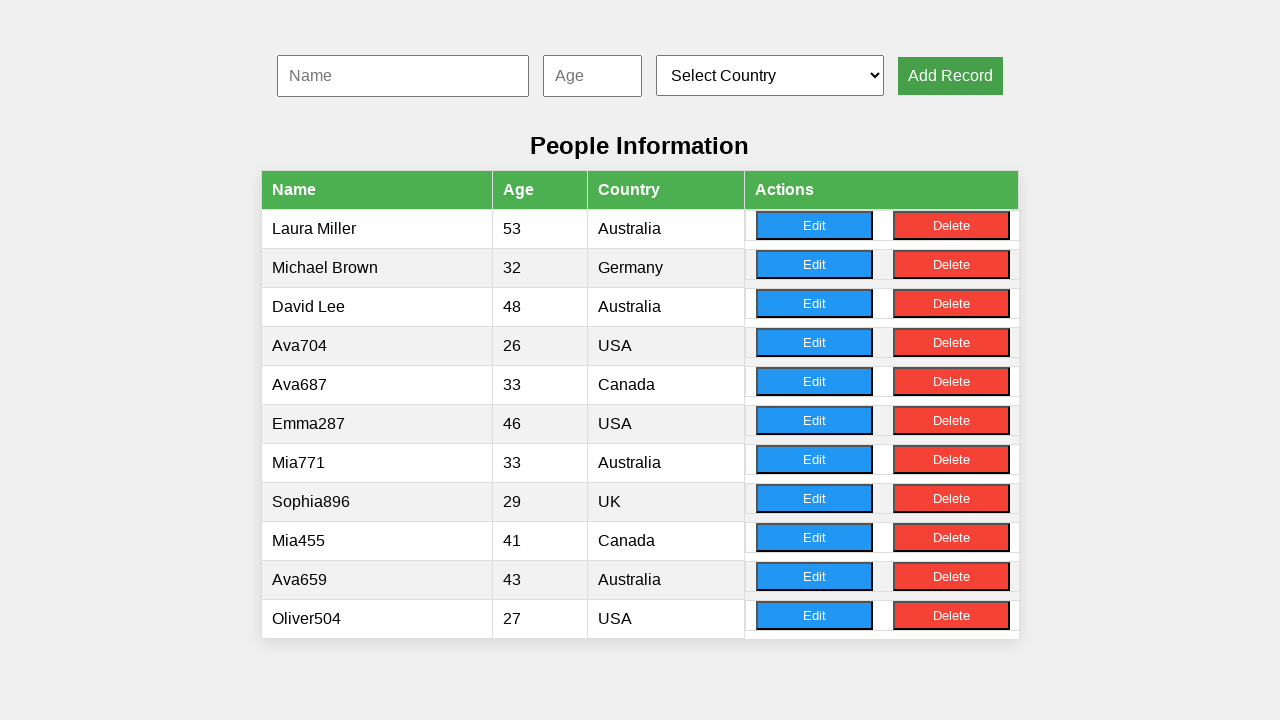

Filled name field with 'Sophia794' on #nameInput
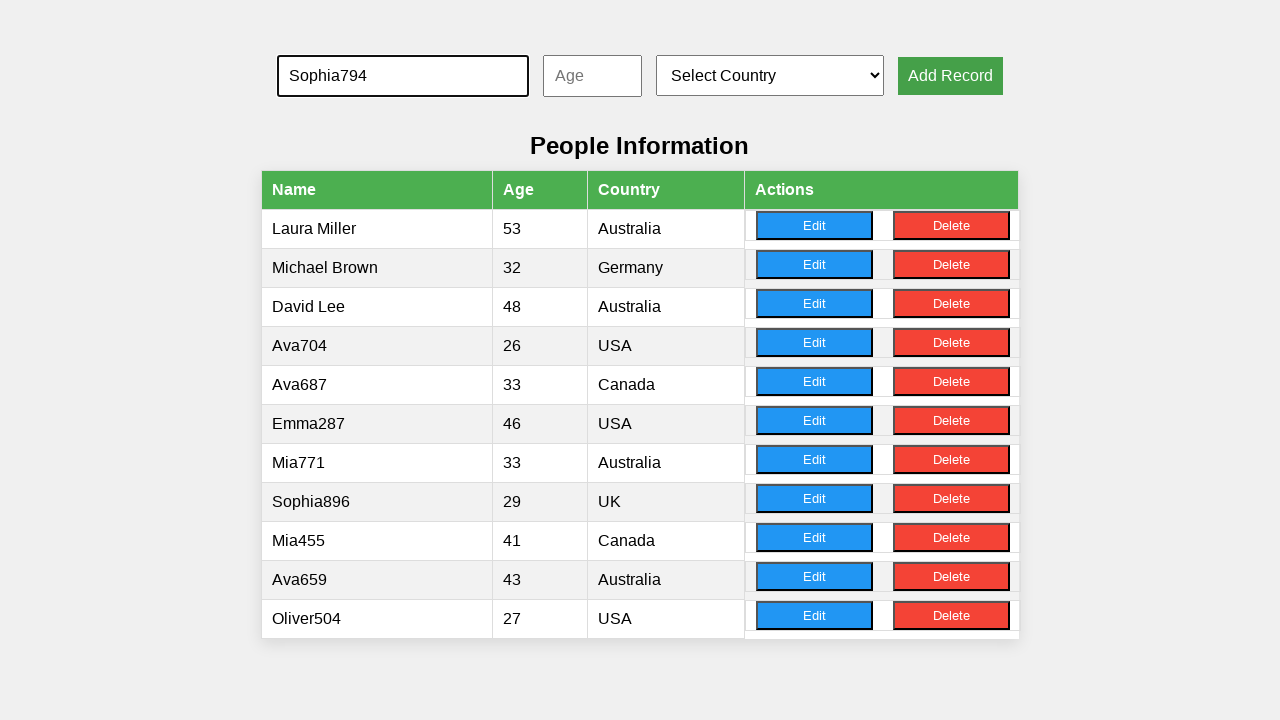

Filled age field with '28' on #ageInput
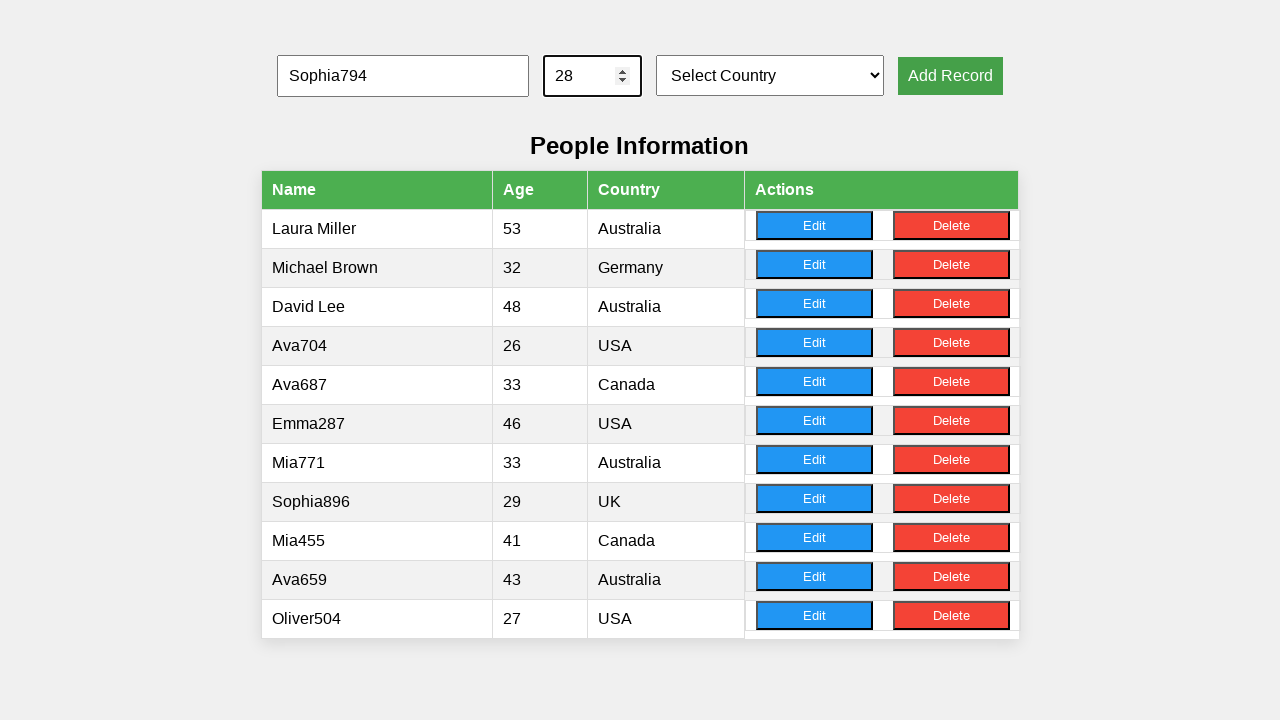

Selected country at index 2 from dropdown on #countrySelect
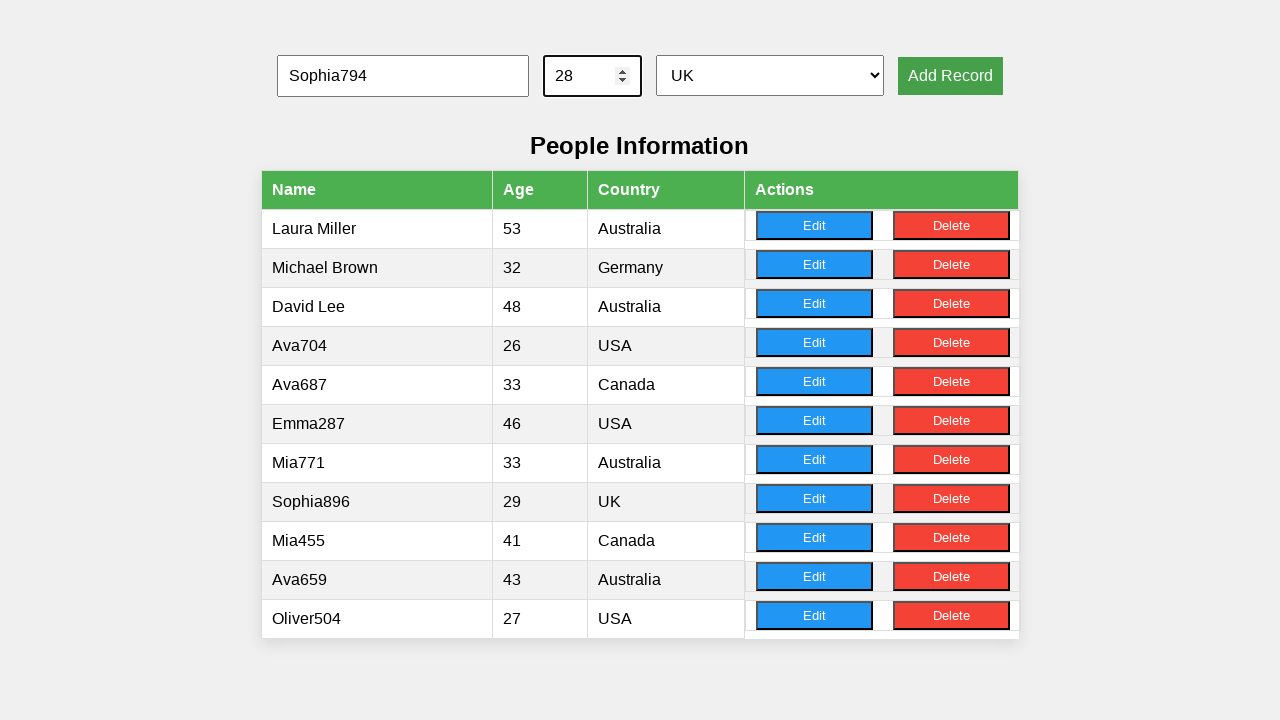

Clicked 'Add Record' button (record 9/10) at (950, 76) on xpath=//button[text()='Add Record']
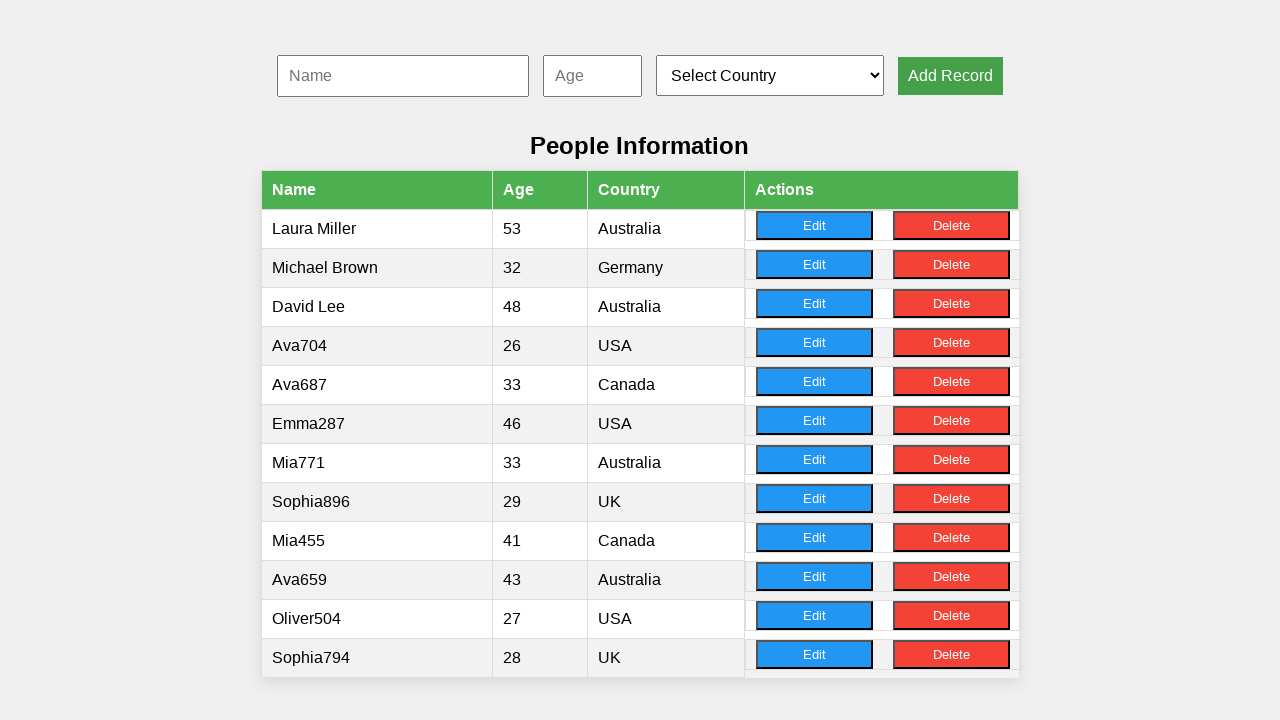

Filled name field with 'Isabella277' on #nameInput
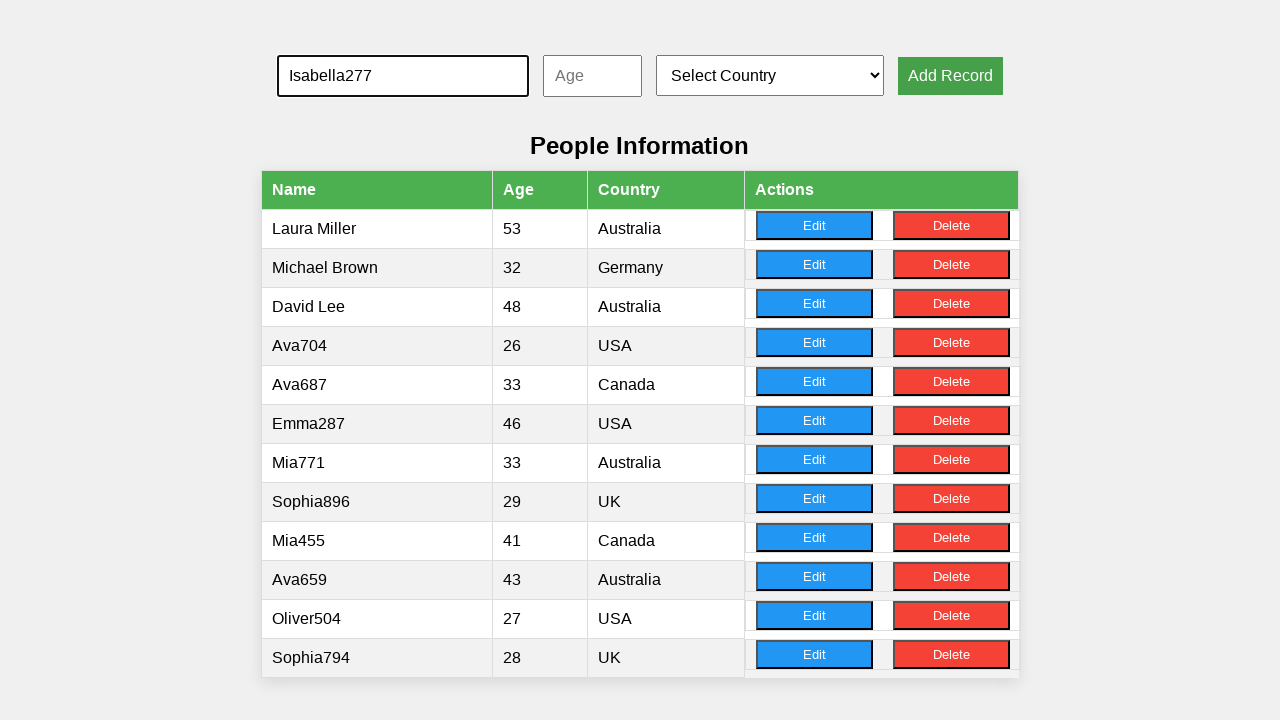

Filled age field with '30' on #ageInput
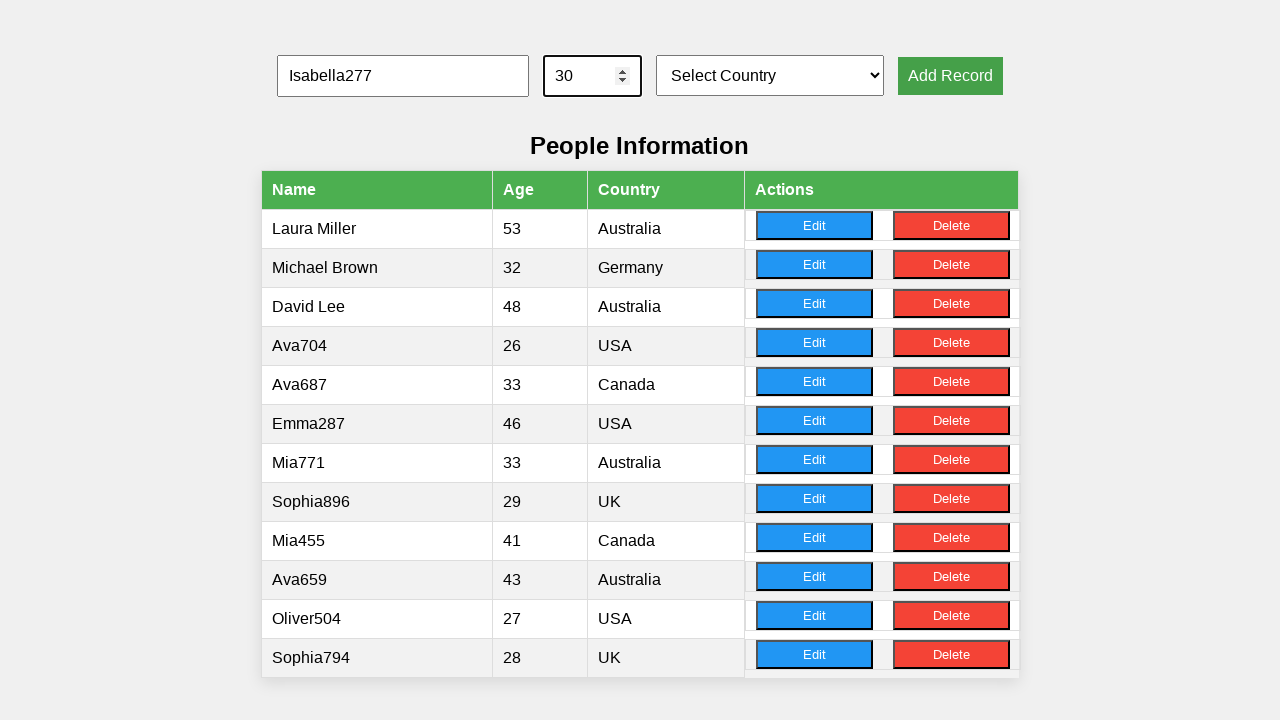

Selected country at index 2 from dropdown on #countrySelect
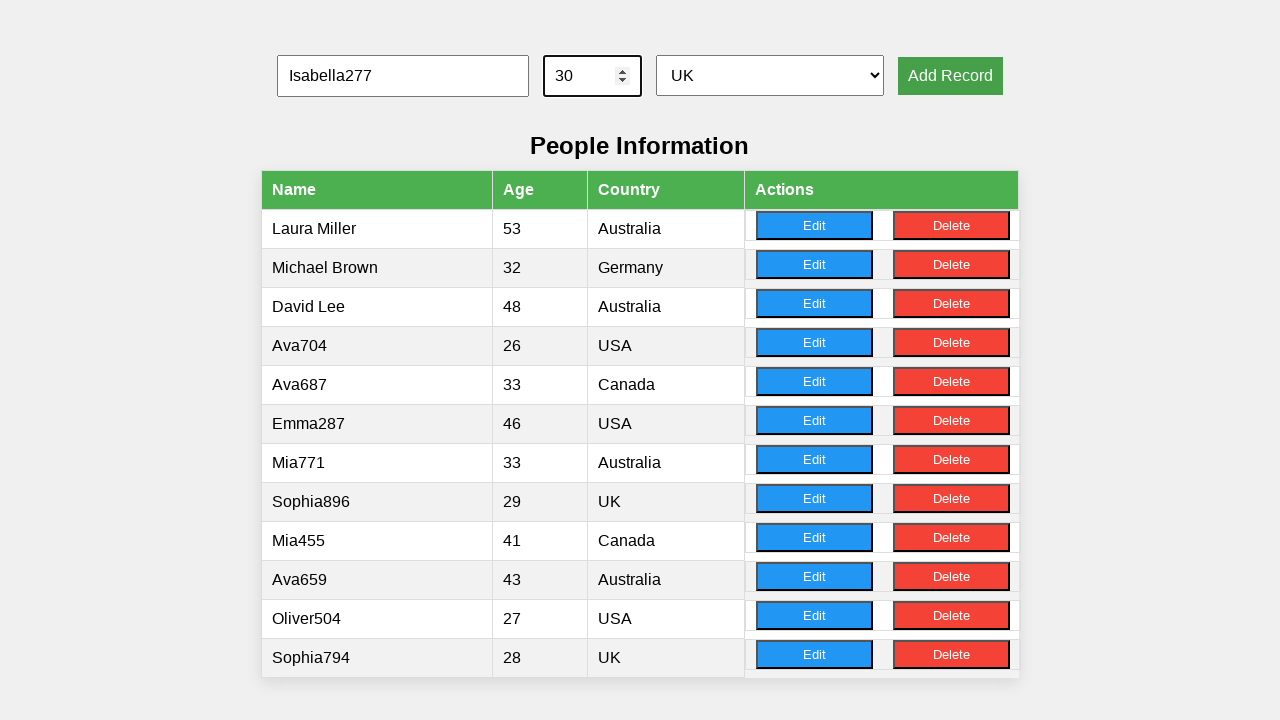

Clicked 'Add Record' button (record 10/10) at (950, 76) on xpath=//button[text()='Add Record']
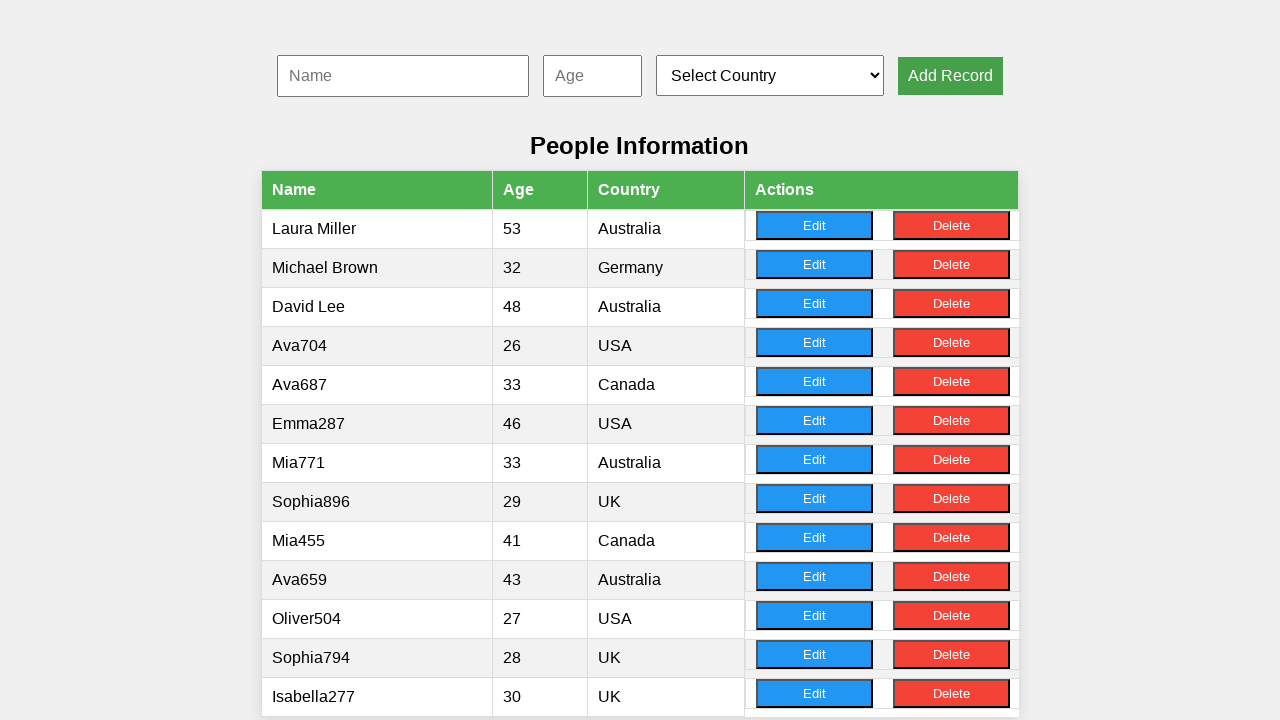

Table populated with all 10 records
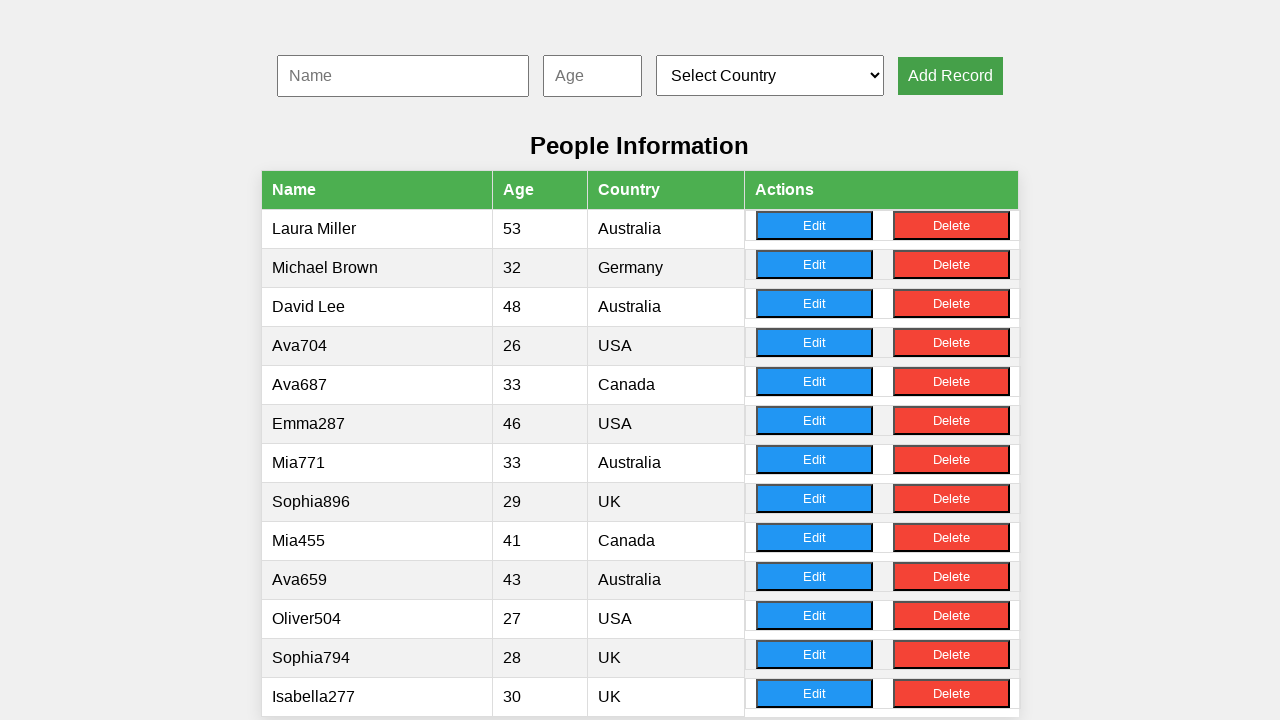

Located all 13 name cells in table
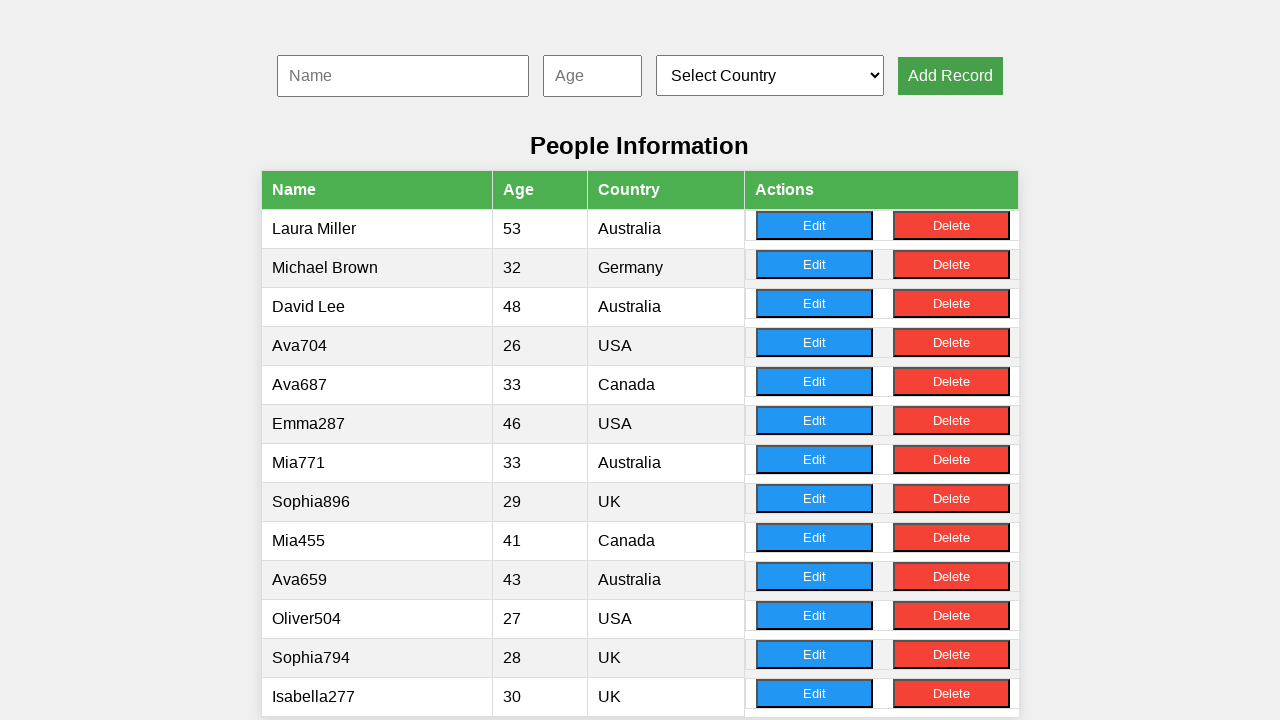

Located all 13 age cells in table
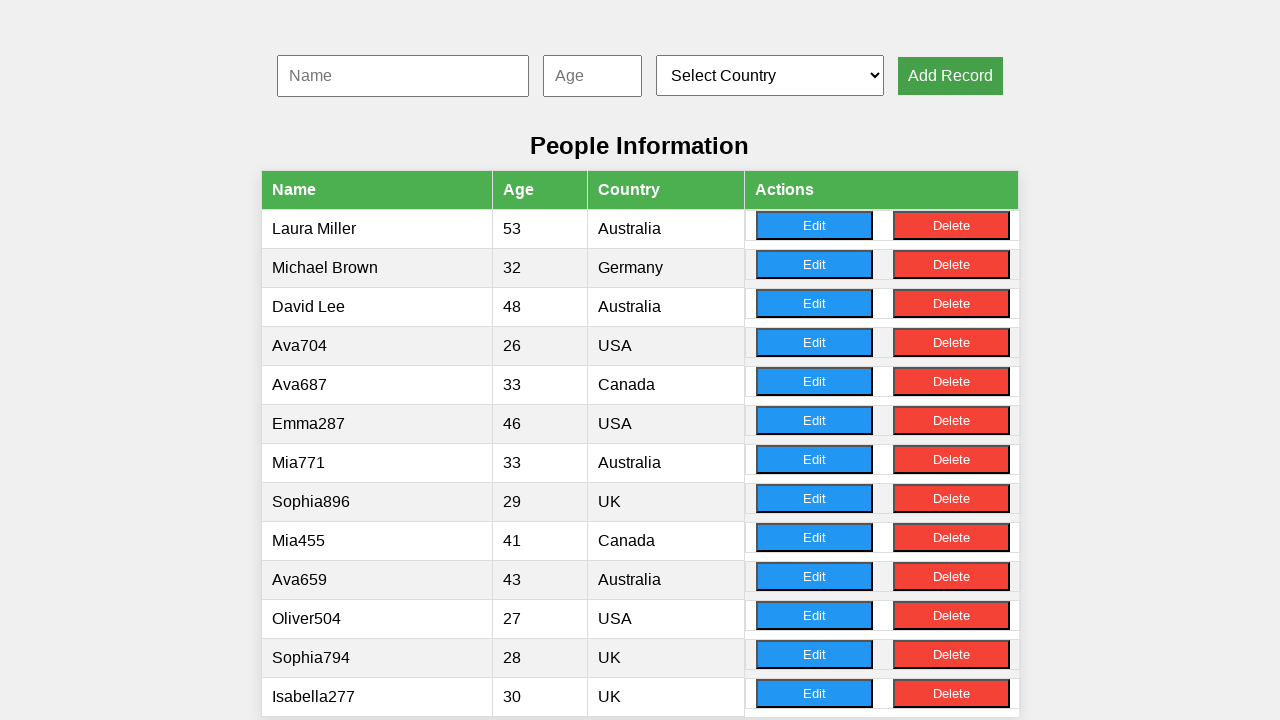

Identified youngest record: Ava704 with age 26
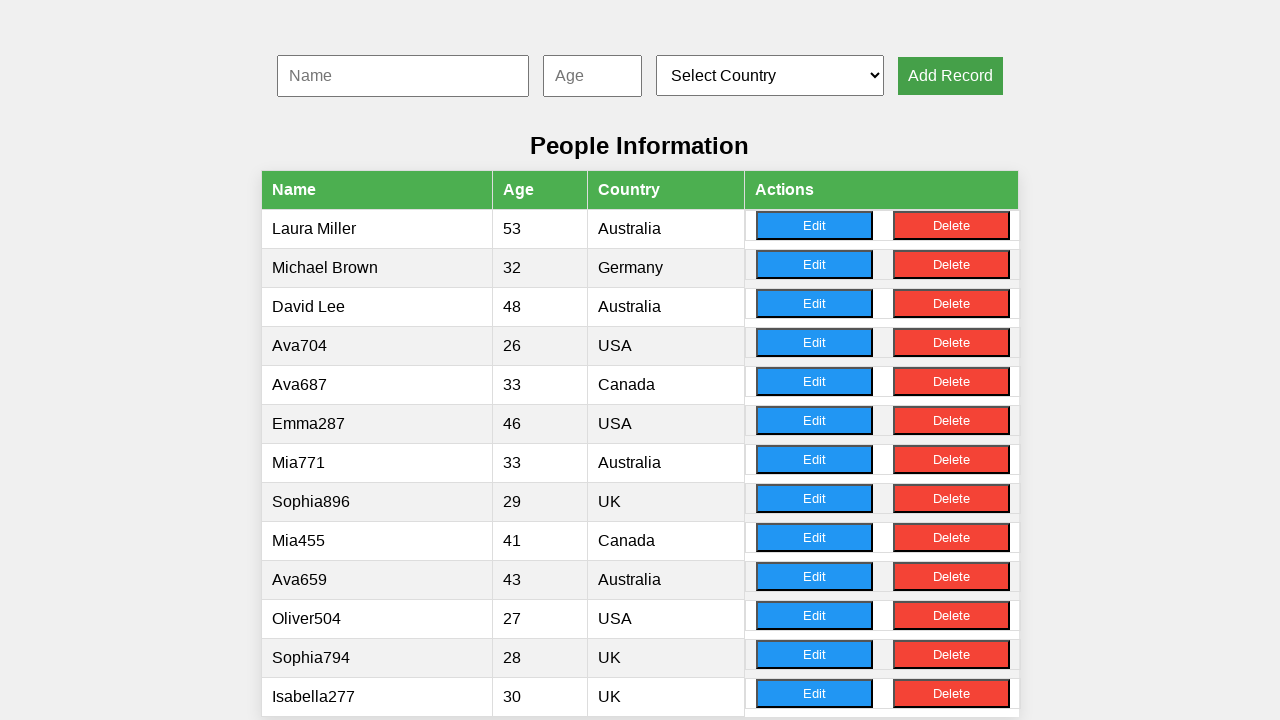

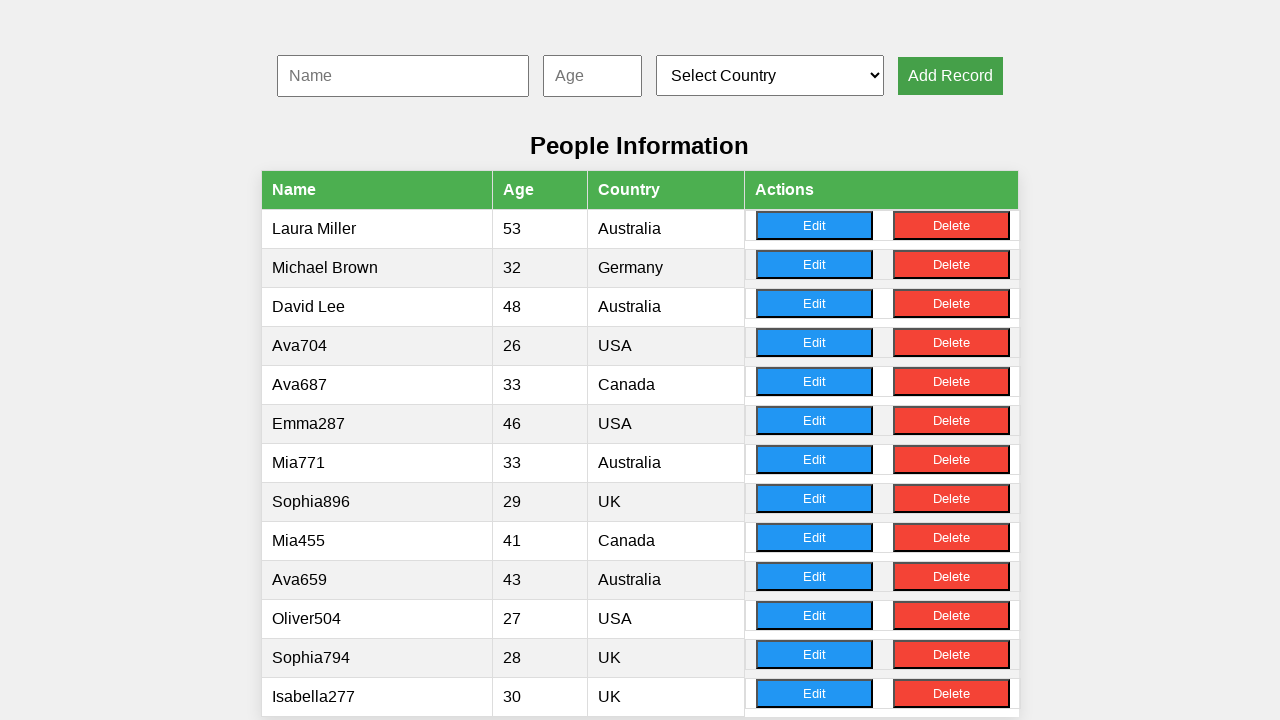